Navigates to iBrance.com pharmaceutical website and performs a full page scroll to lazy-load all content on the page.

Starting URL: http://www.ibrance.com

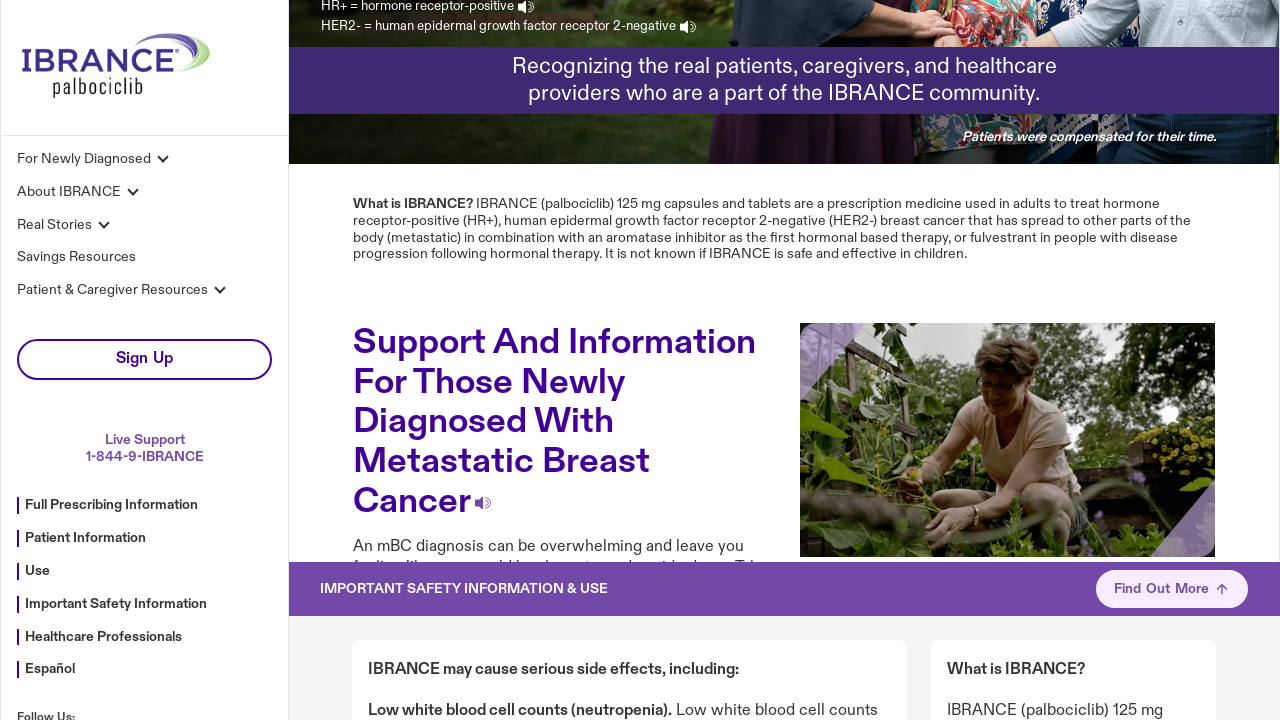

Page DOM content loaded
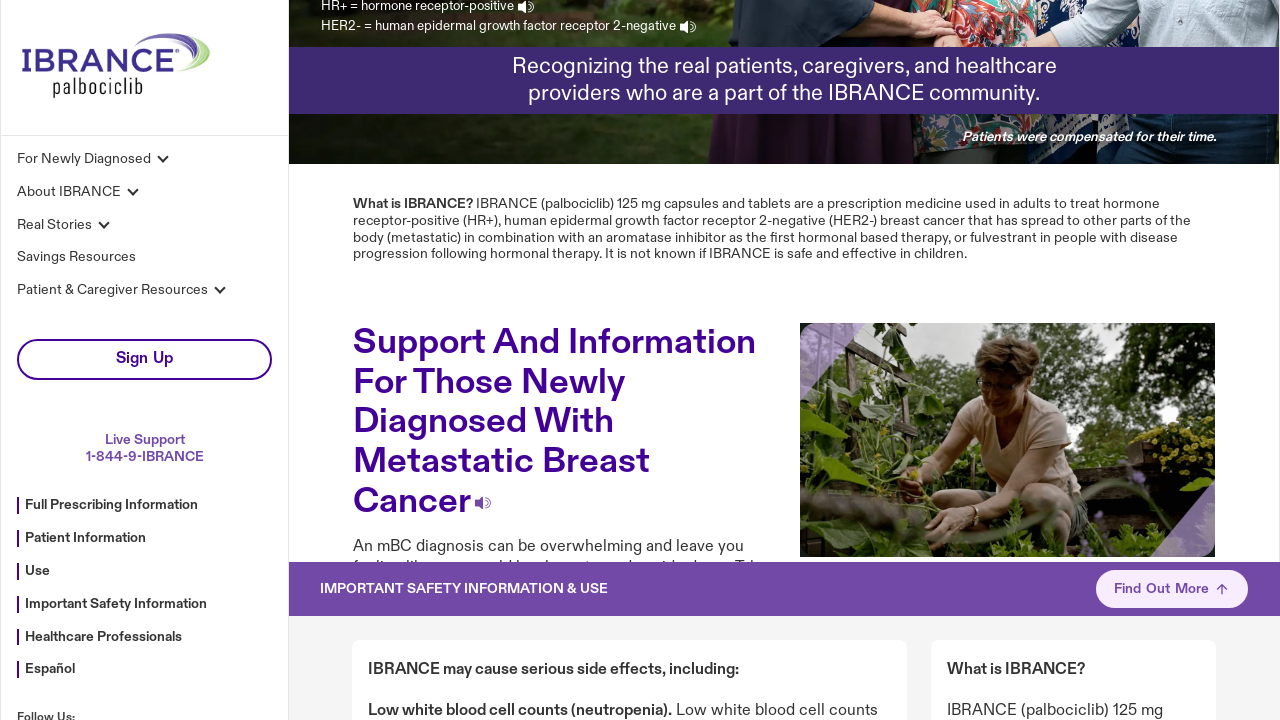

Retrieved page scroll height
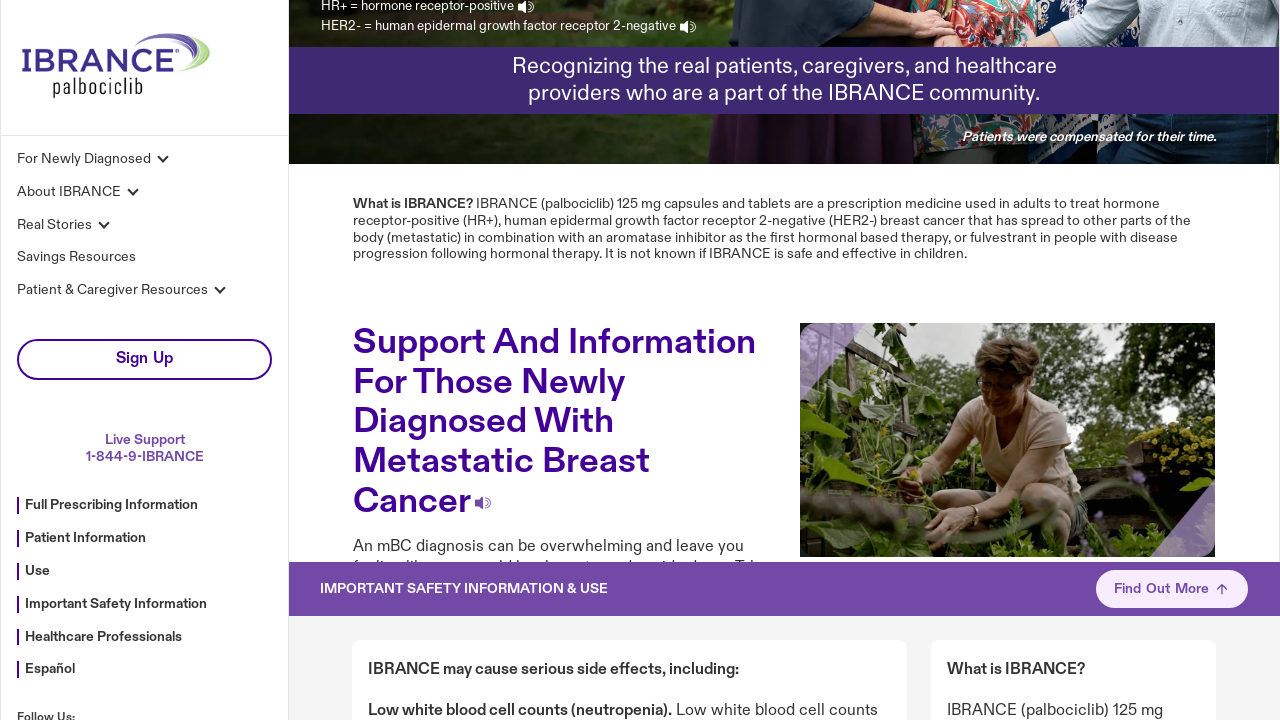

Scrolled down by 100 pixels to lazy-load content
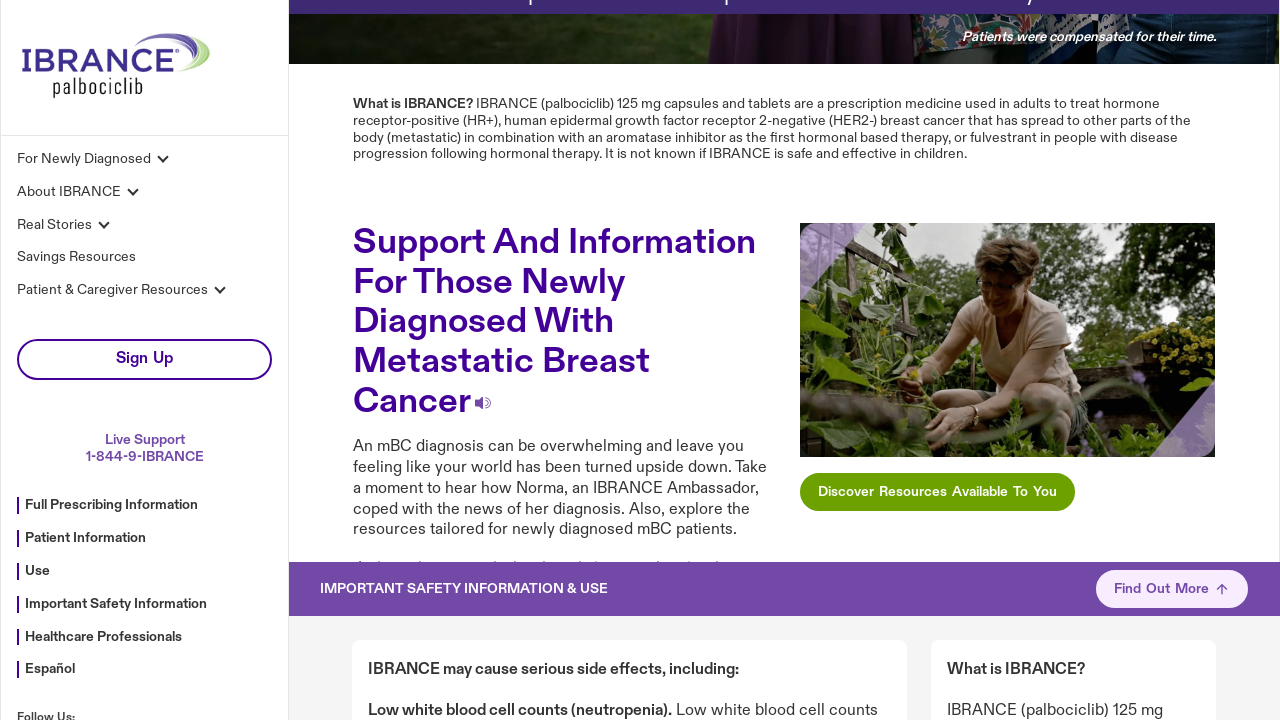

Waited for content to load
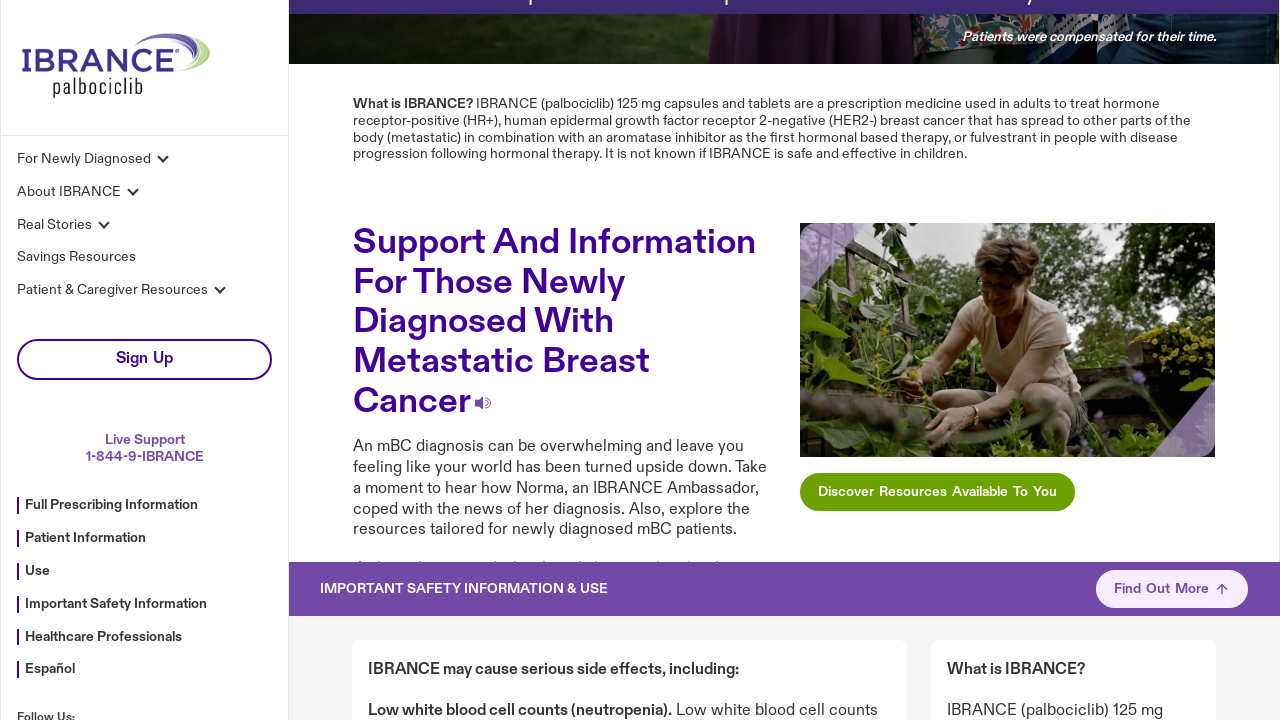

Scrolled down by 100 pixels to lazy-load content
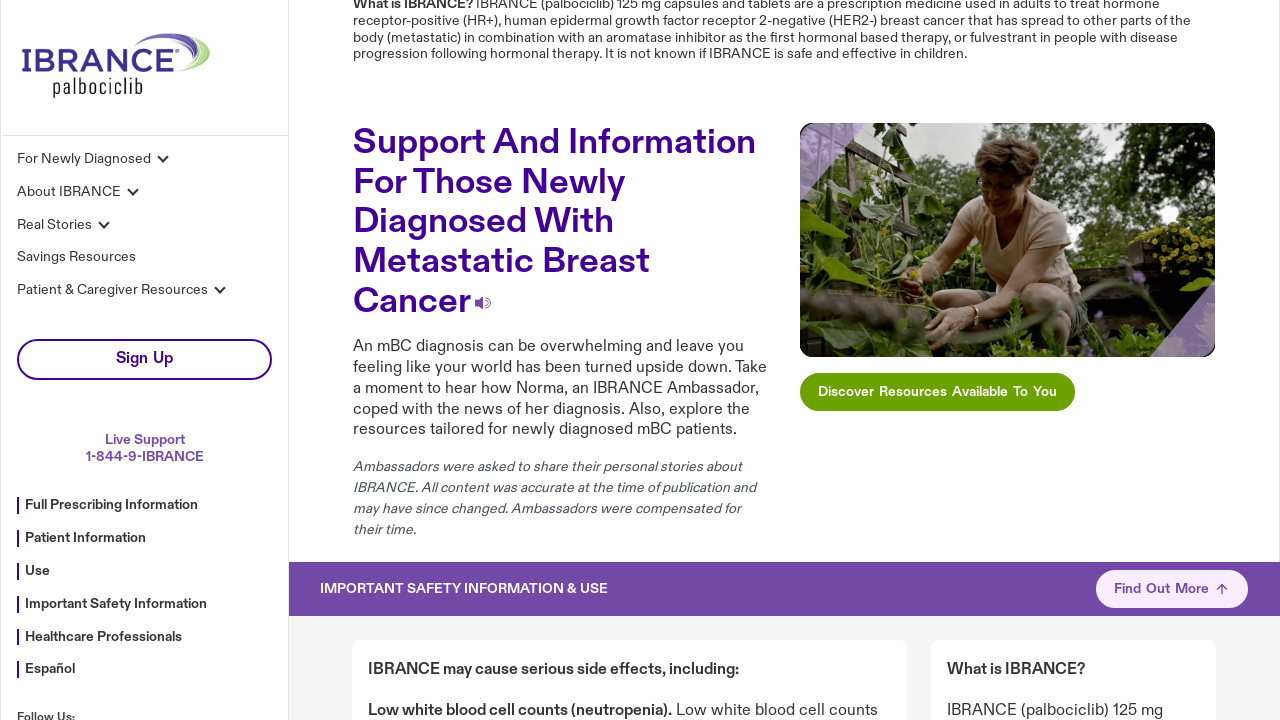

Waited for content to load
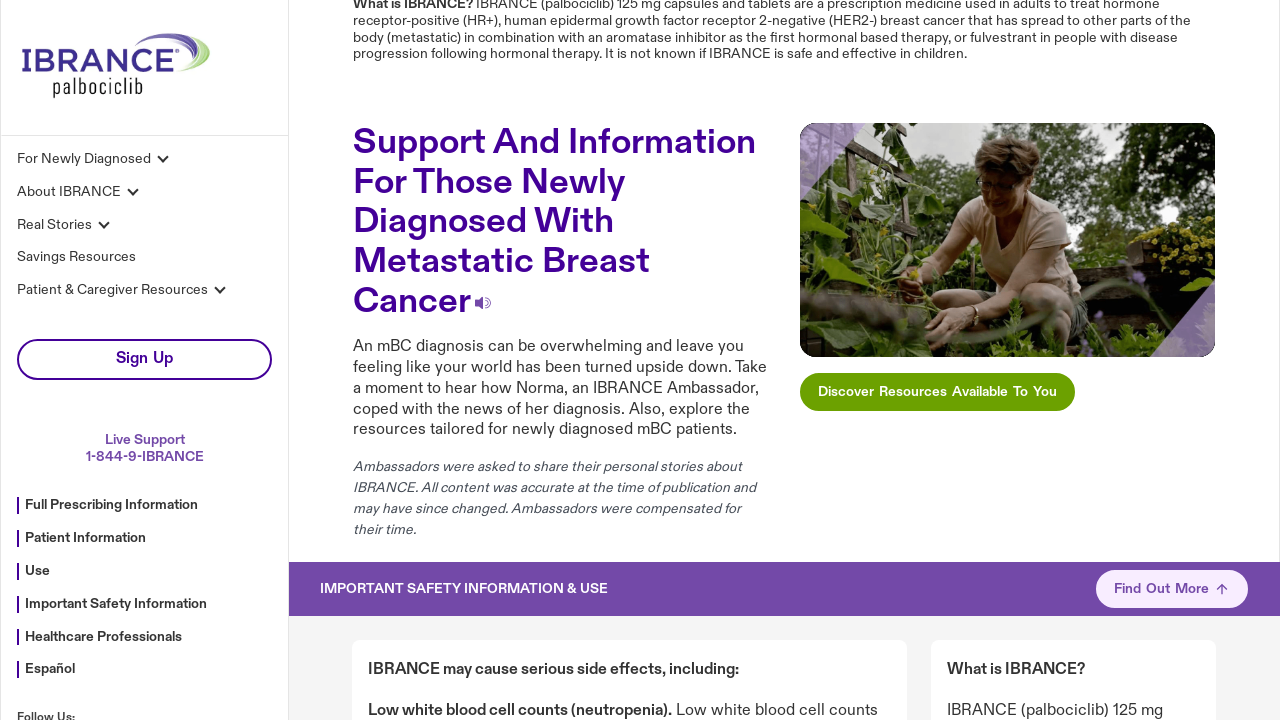

Scrolled down by 100 pixels to lazy-load content
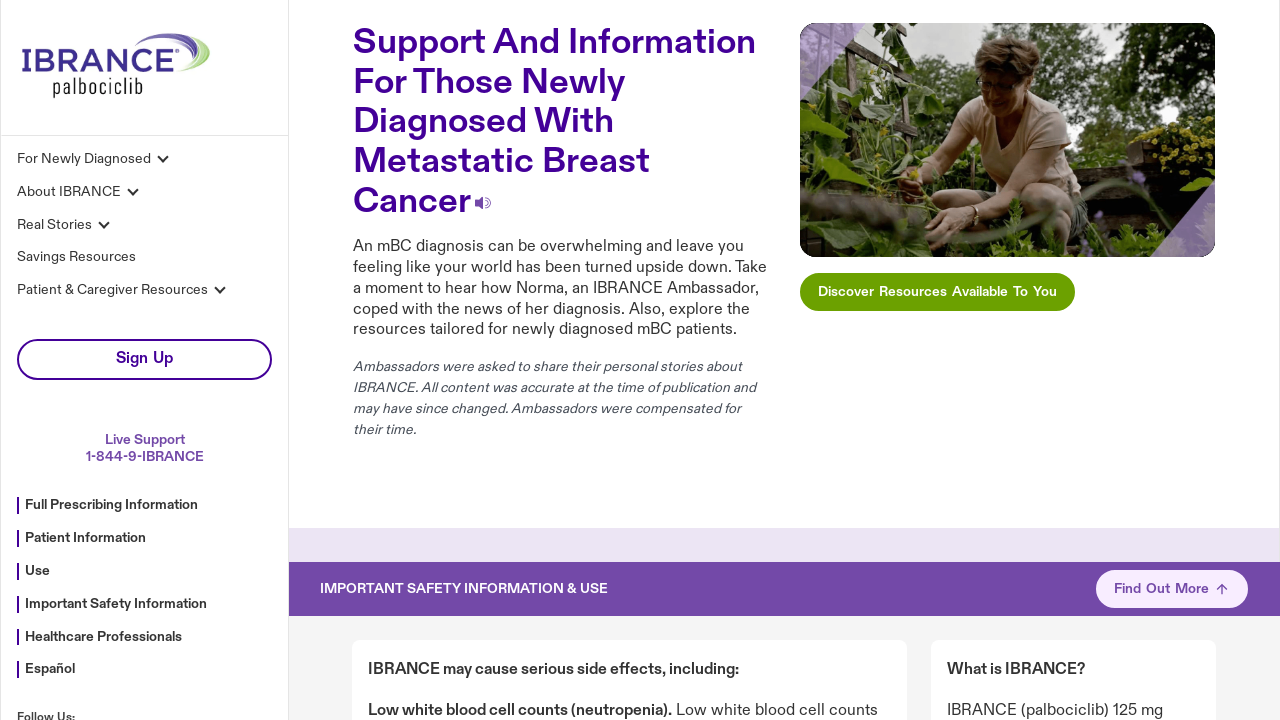

Waited for content to load
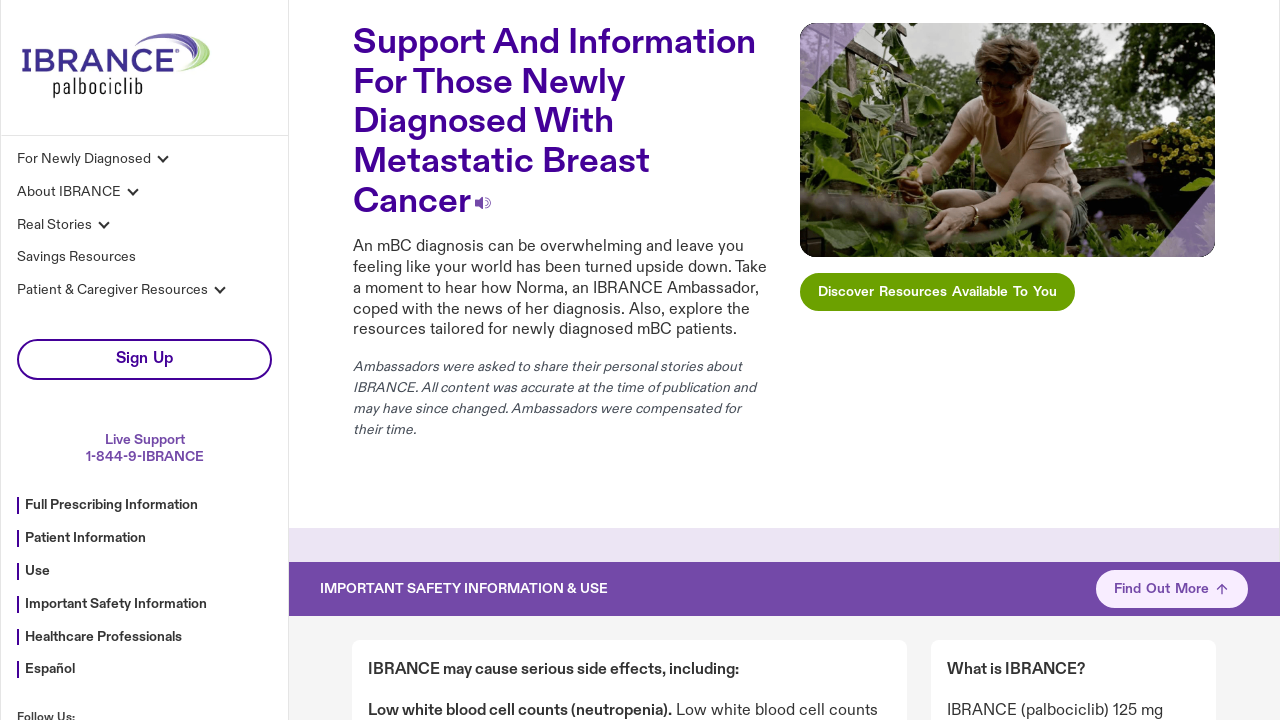

Scrolled down by 100 pixels to lazy-load content
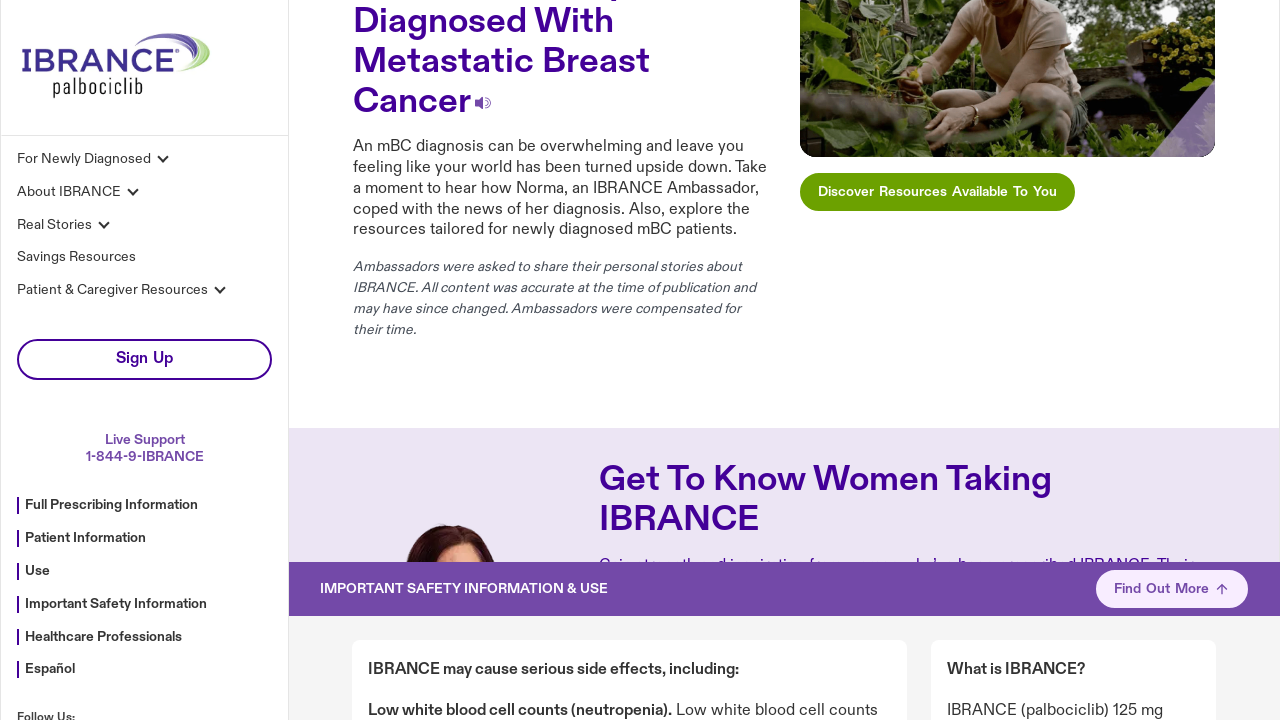

Waited for content to load
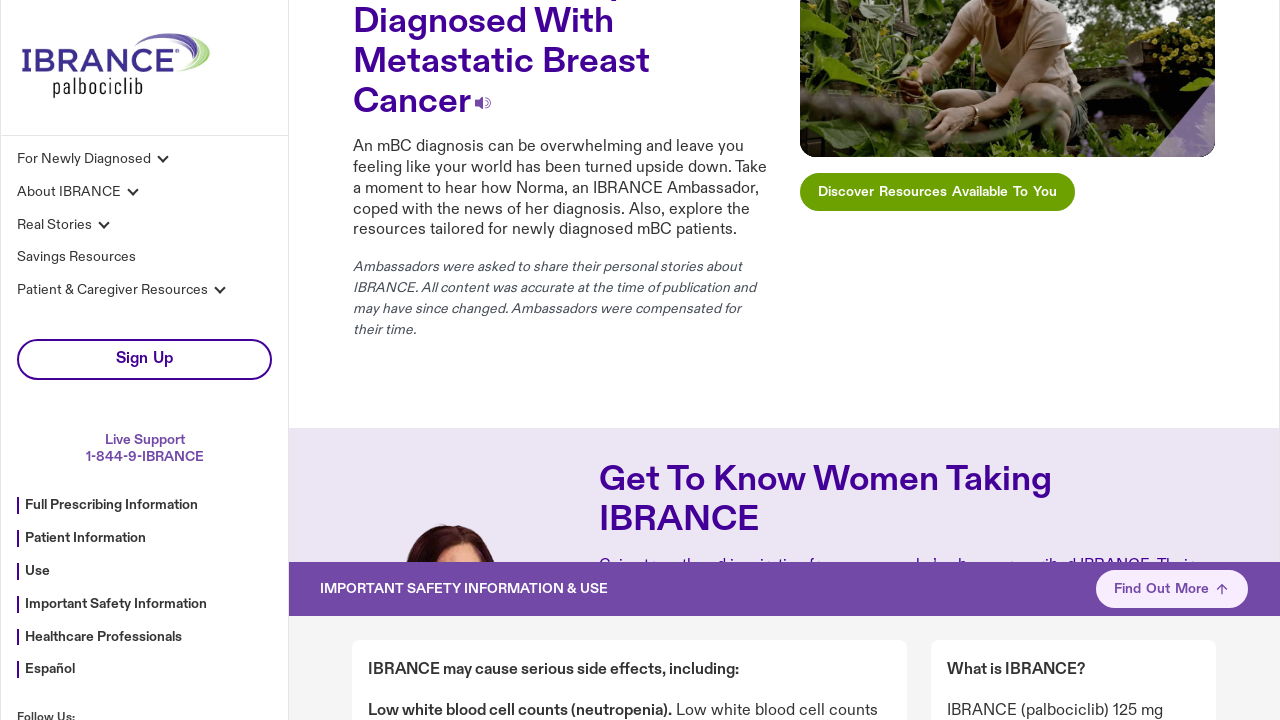

Scrolled down by 100 pixels to lazy-load content
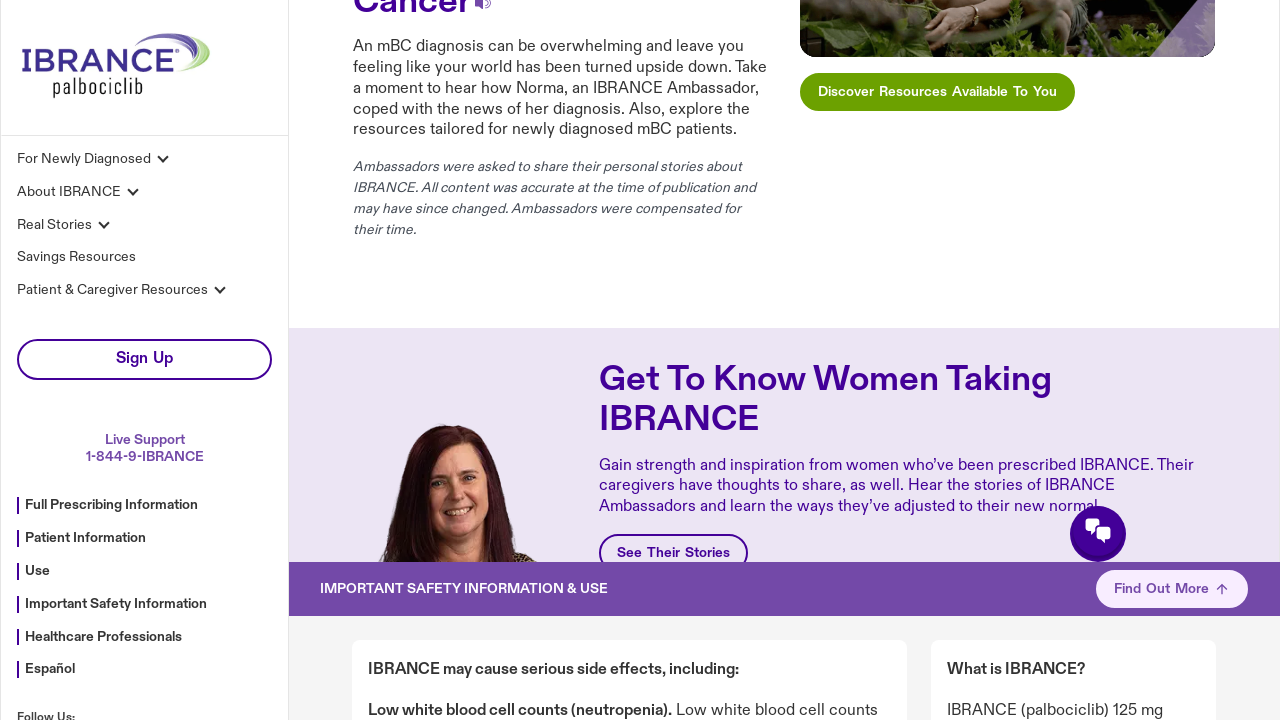

Waited for content to load
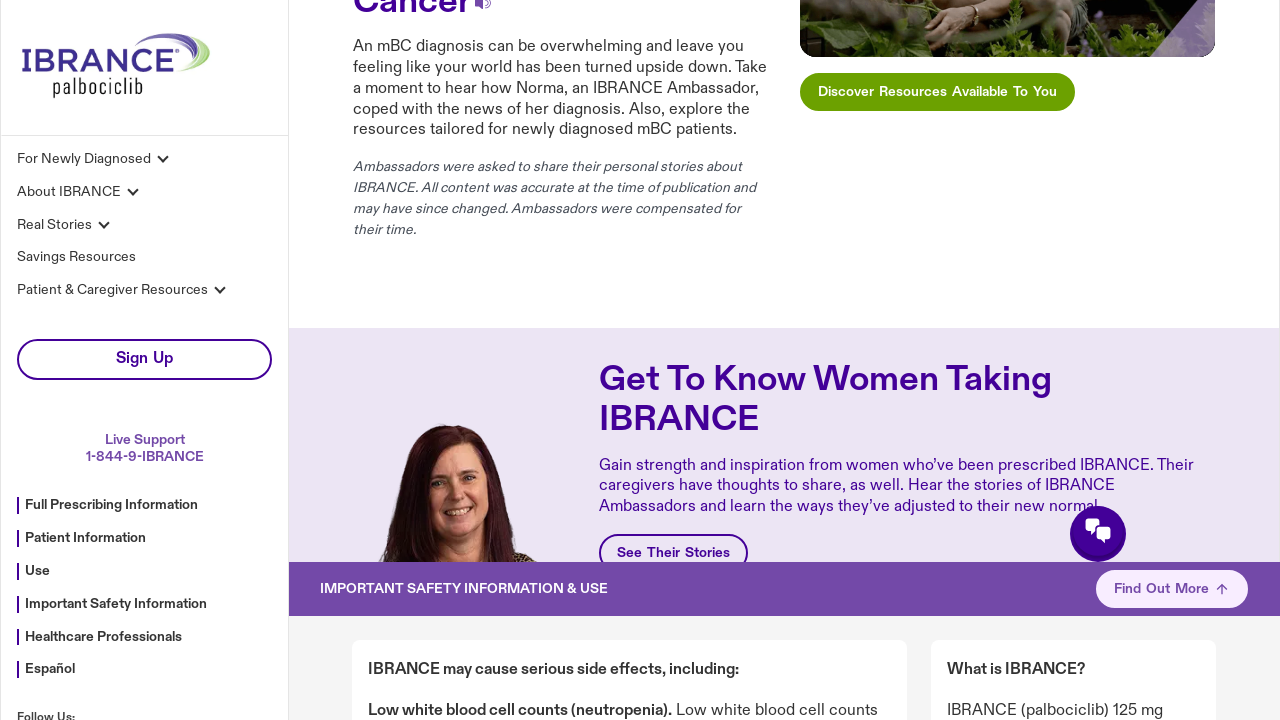

Scrolled down by 100 pixels to lazy-load content
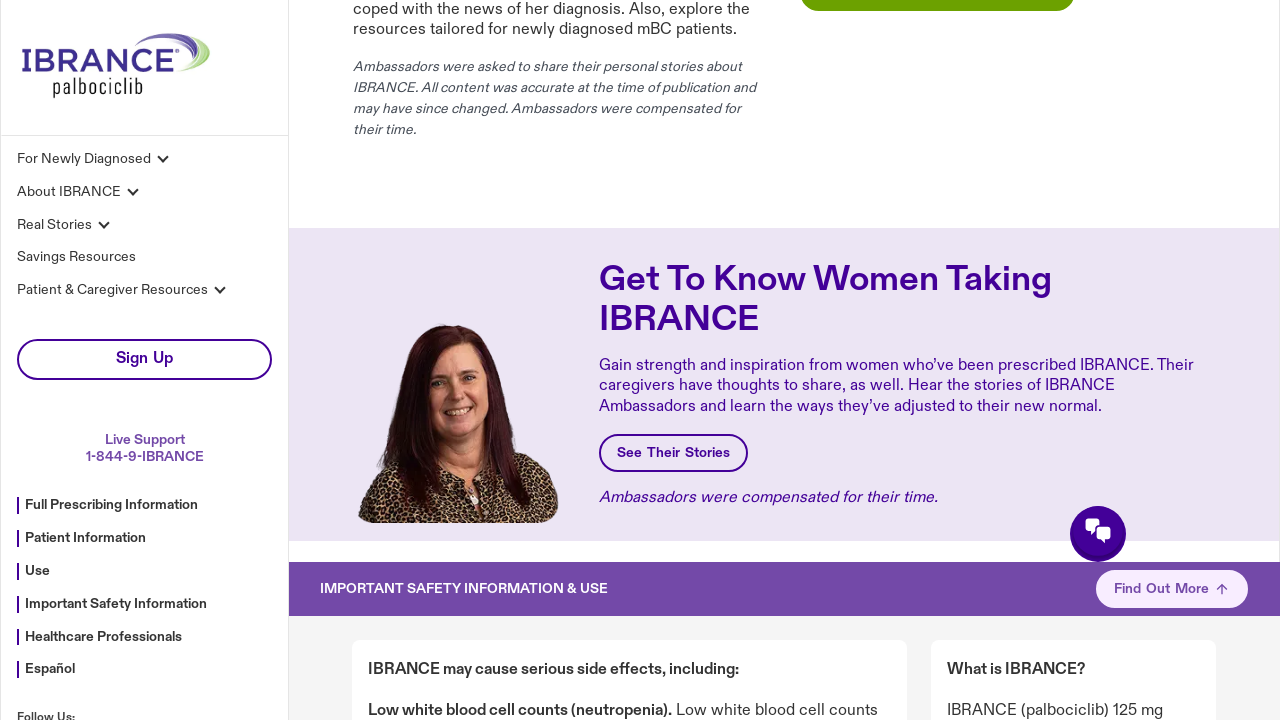

Waited for content to load
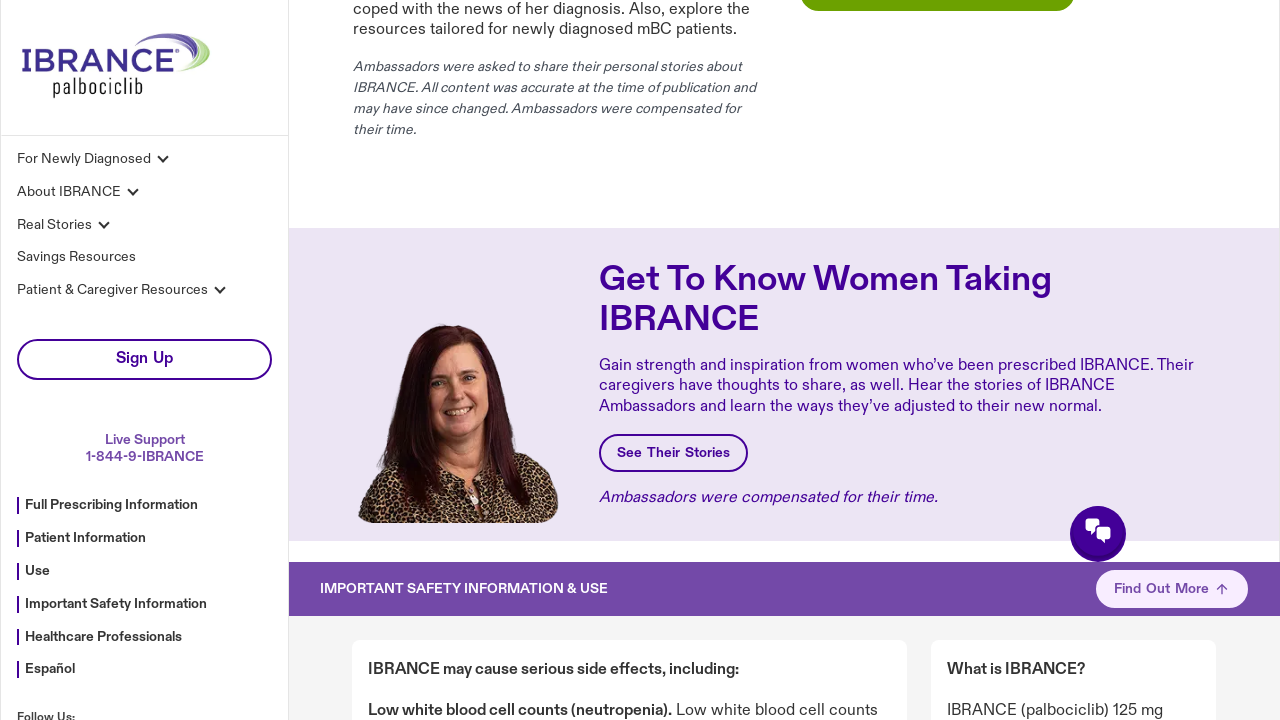

Scrolled down by 100 pixels to lazy-load content
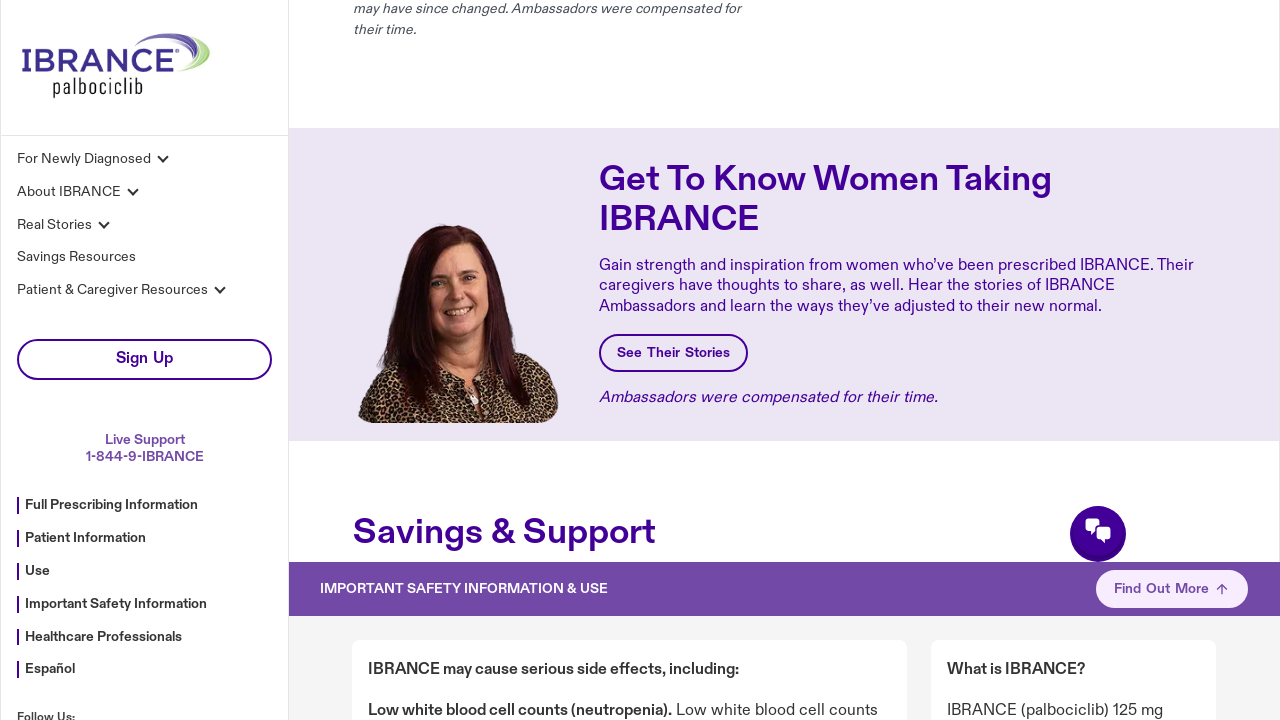

Waited for content to load
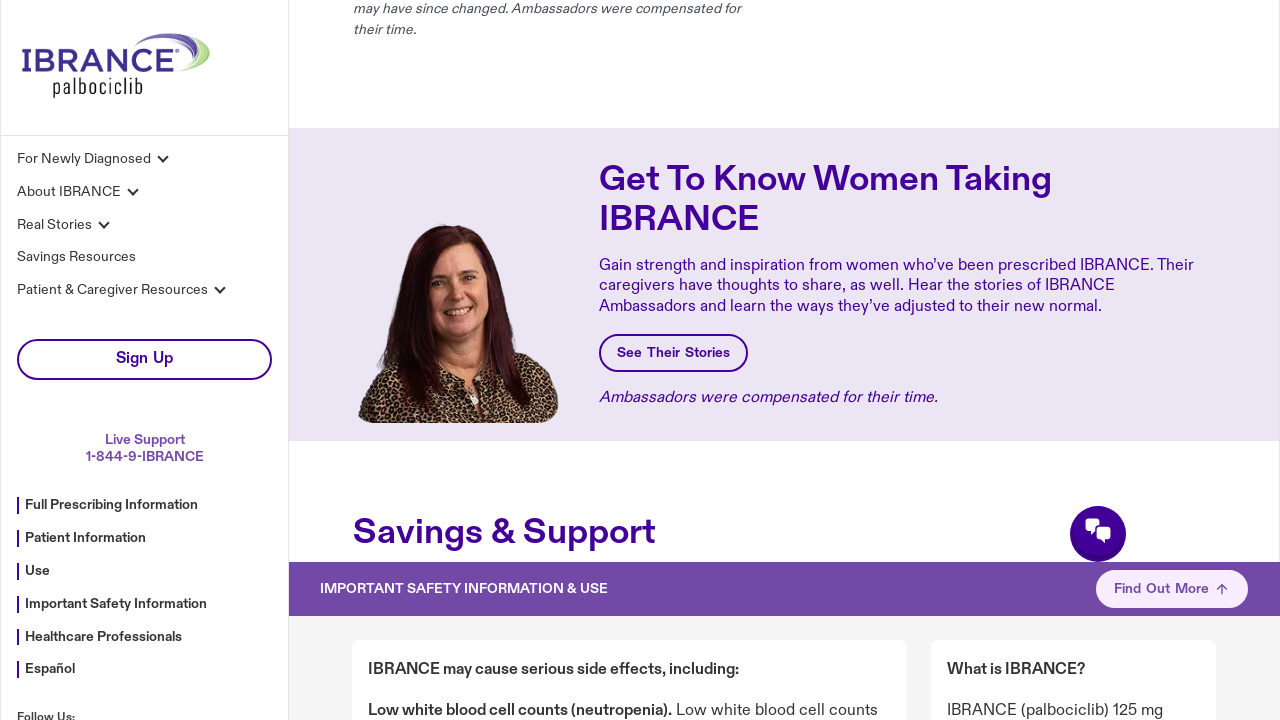

Scrolled down by 100 pixels to lazy-load content
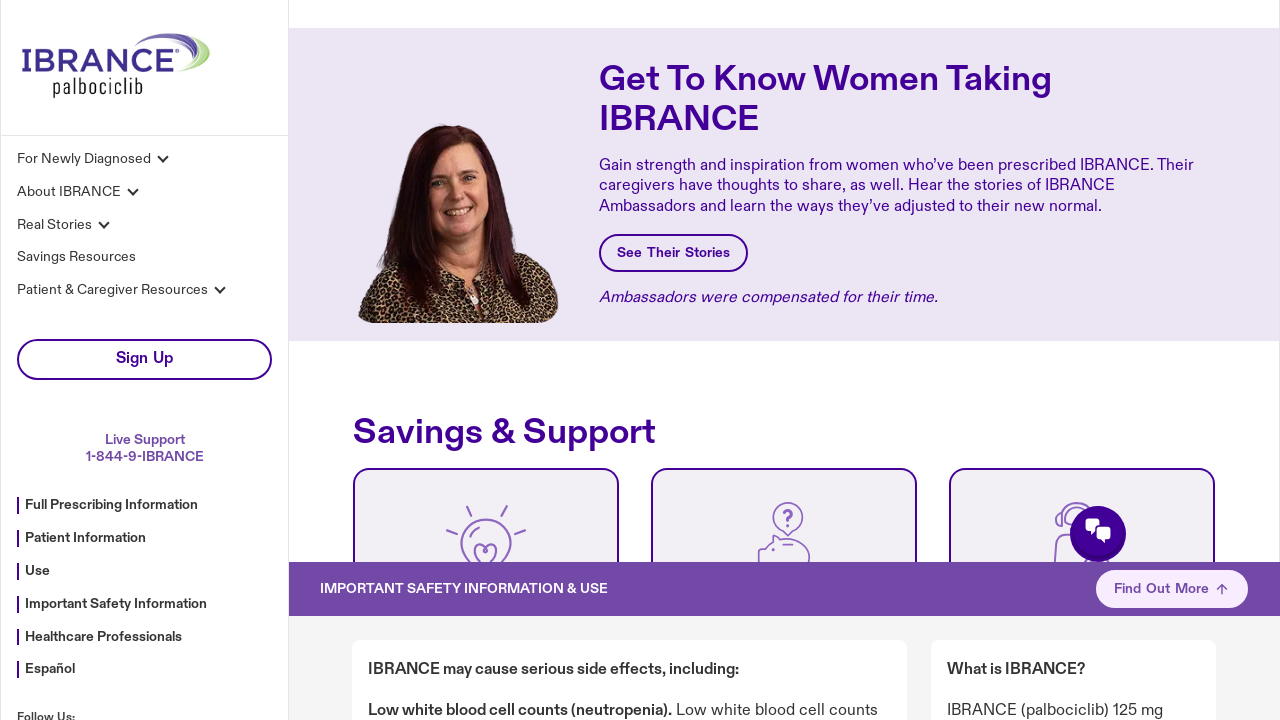

Waited for content to load
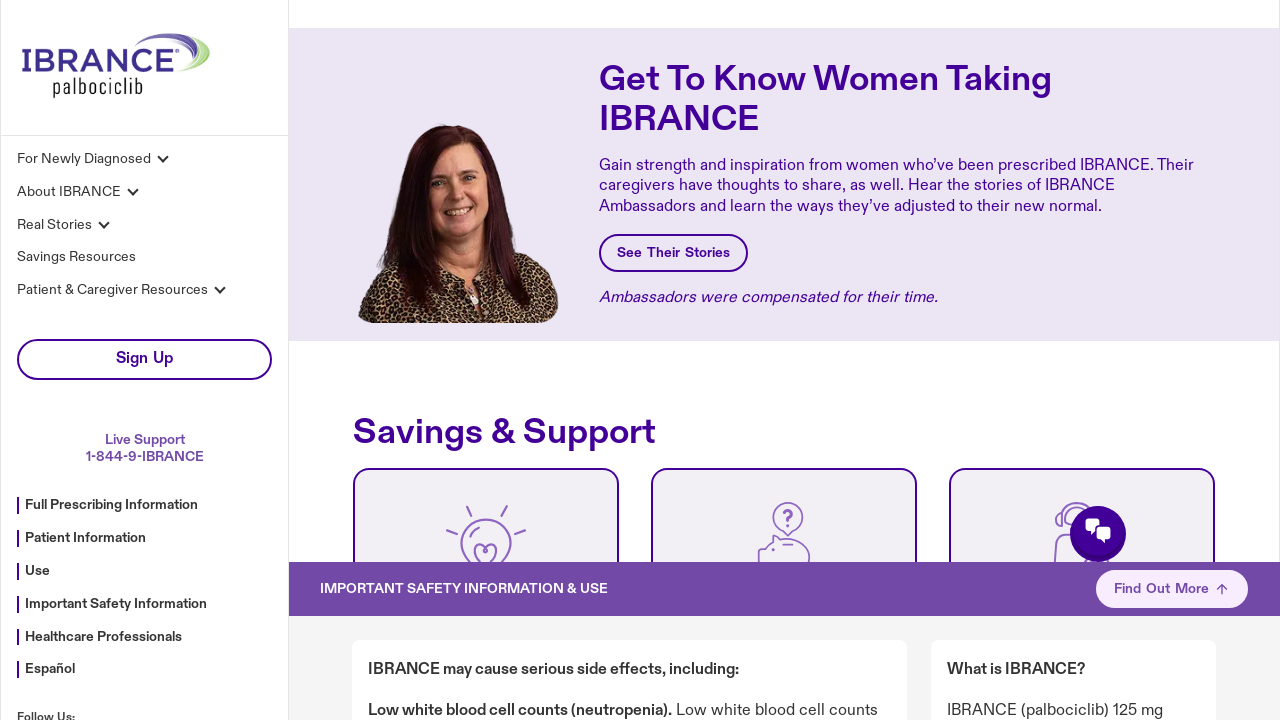

Scrolled down by 100 pixels to lazy-load content
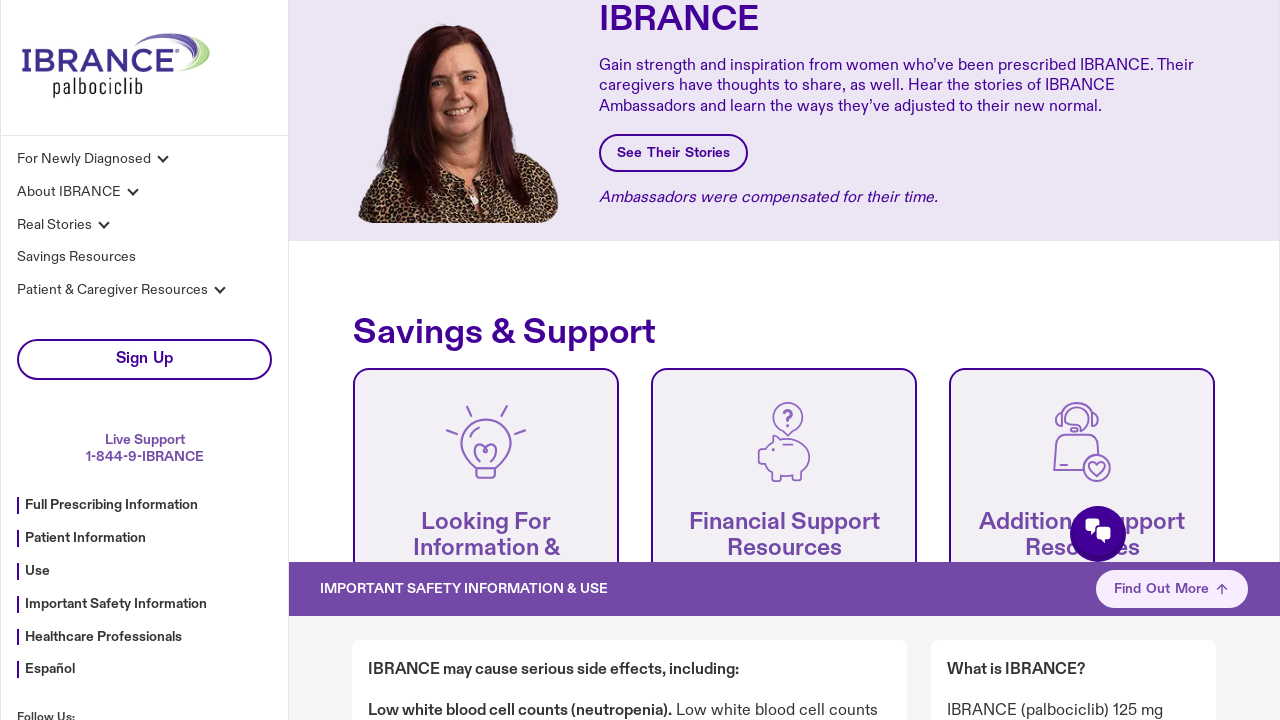

Waited for content to load
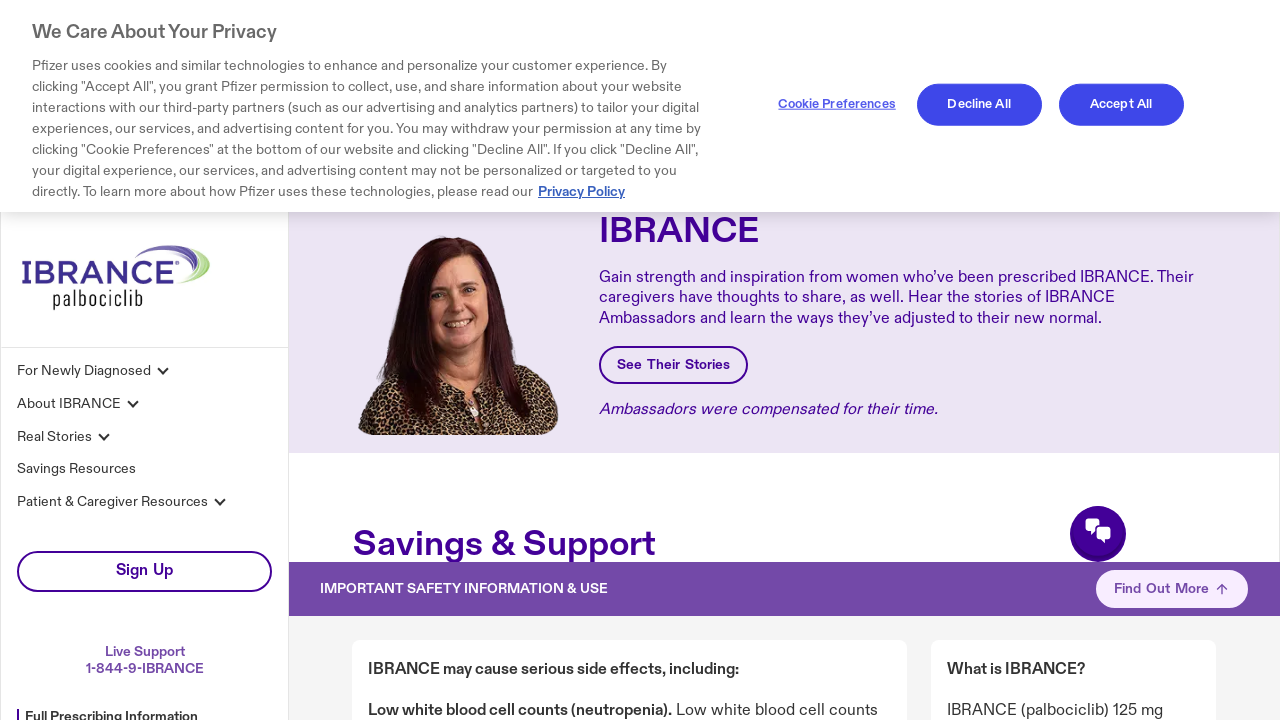

Scrolled down by 100 pixels to lazy-load content
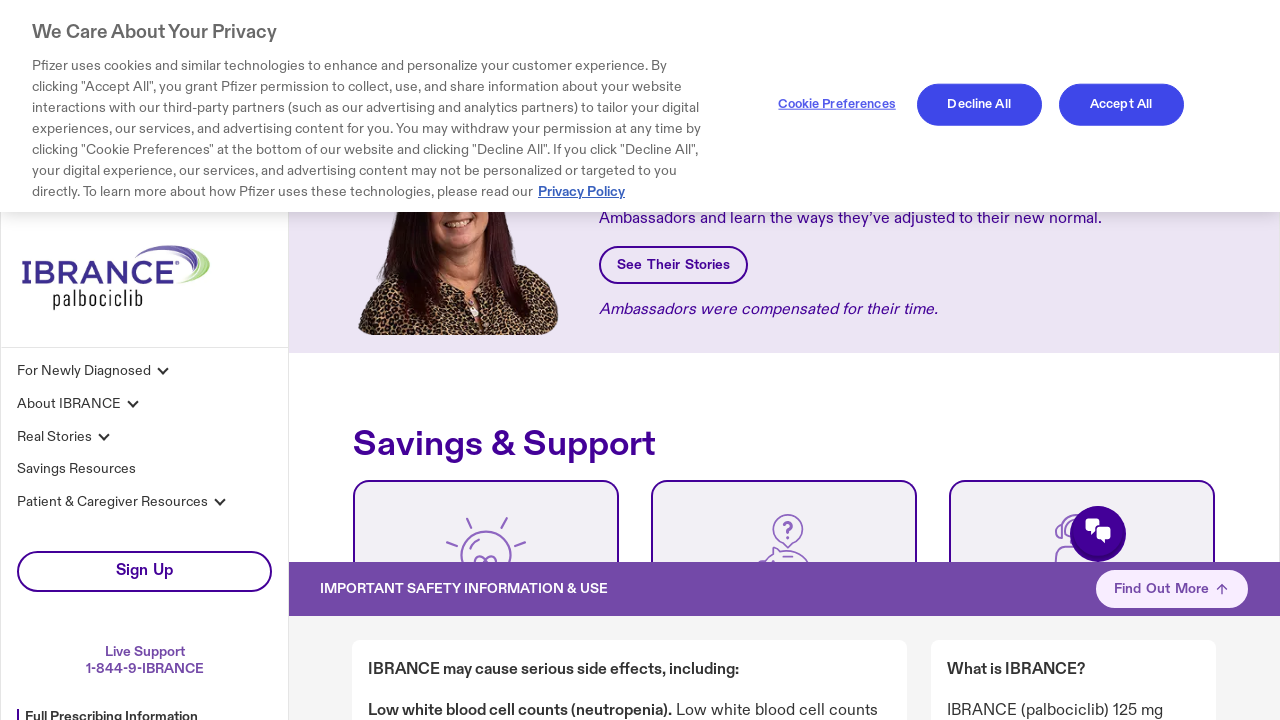

Waited for content to load
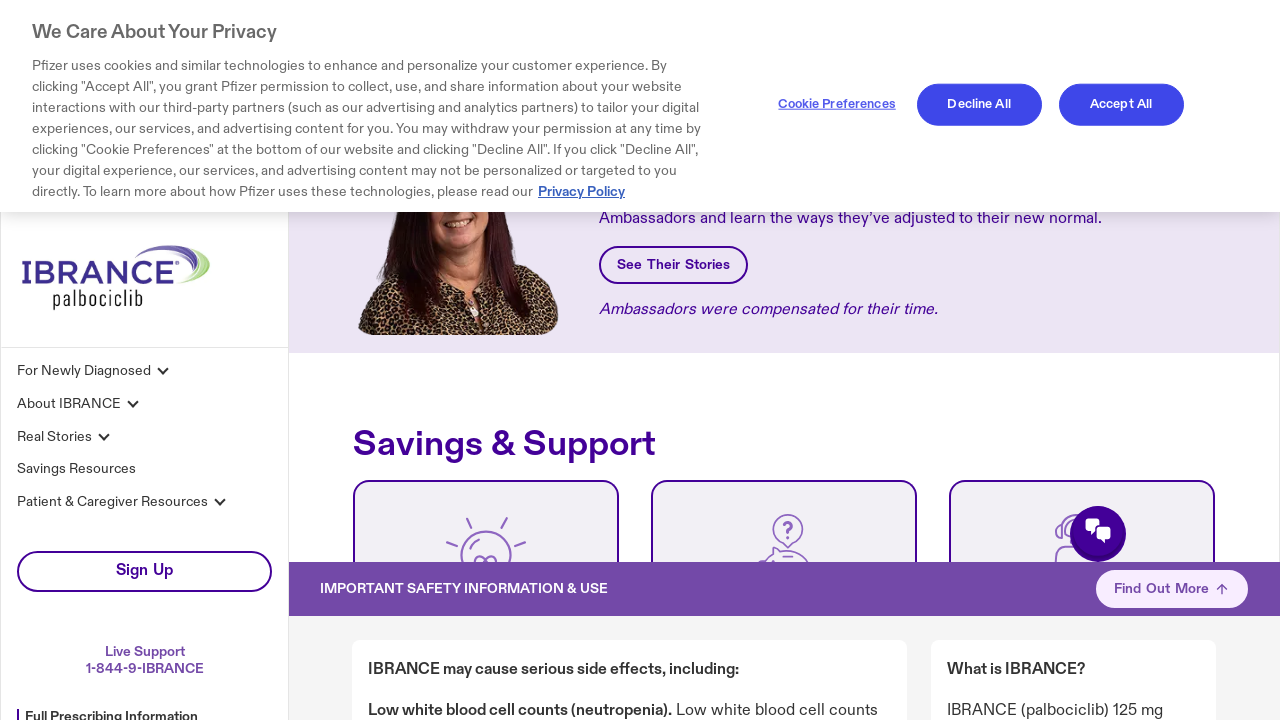

Scrolled down by 100 pixels to lazy-load content
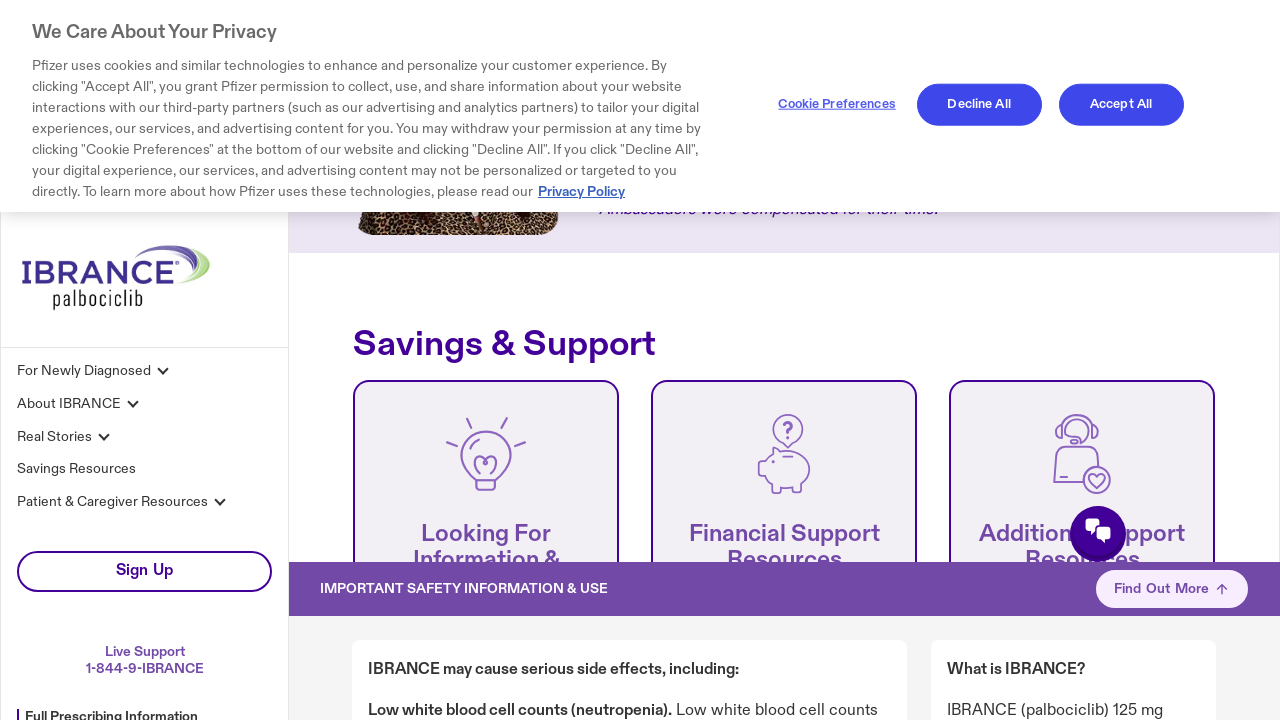

Waited for content to load
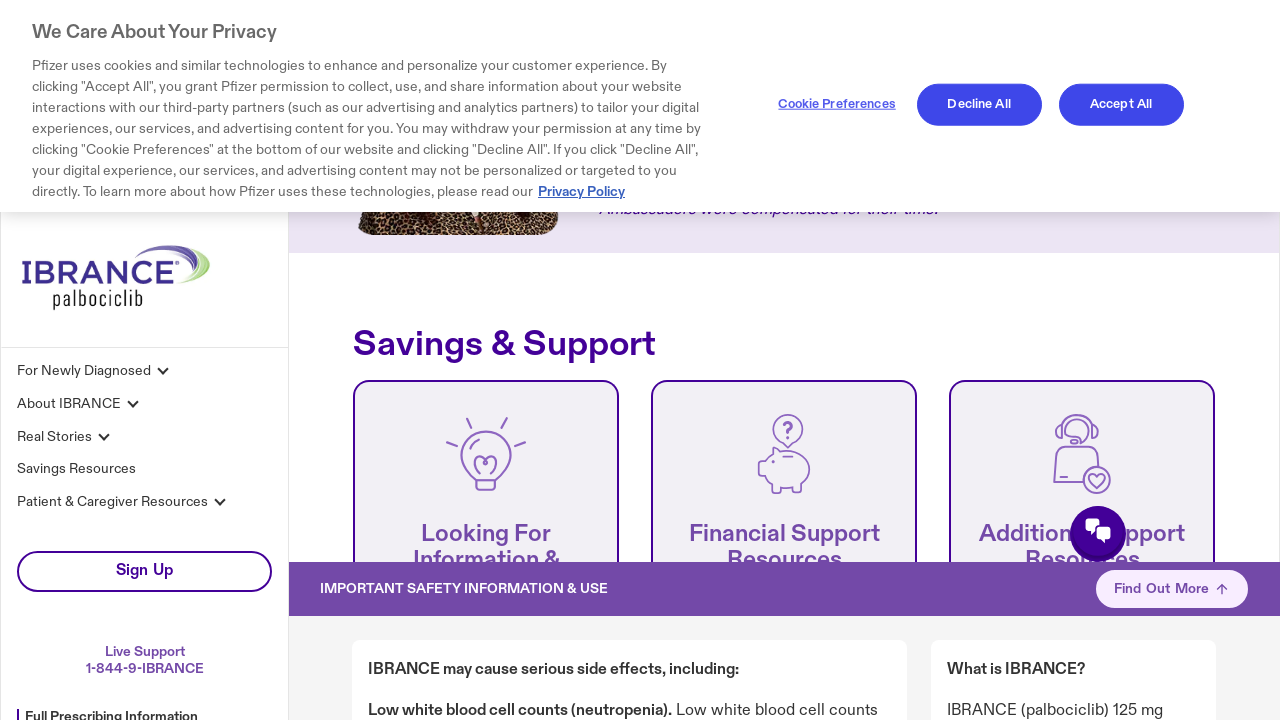

Scrolled down by 100 pixels to lazy-load content
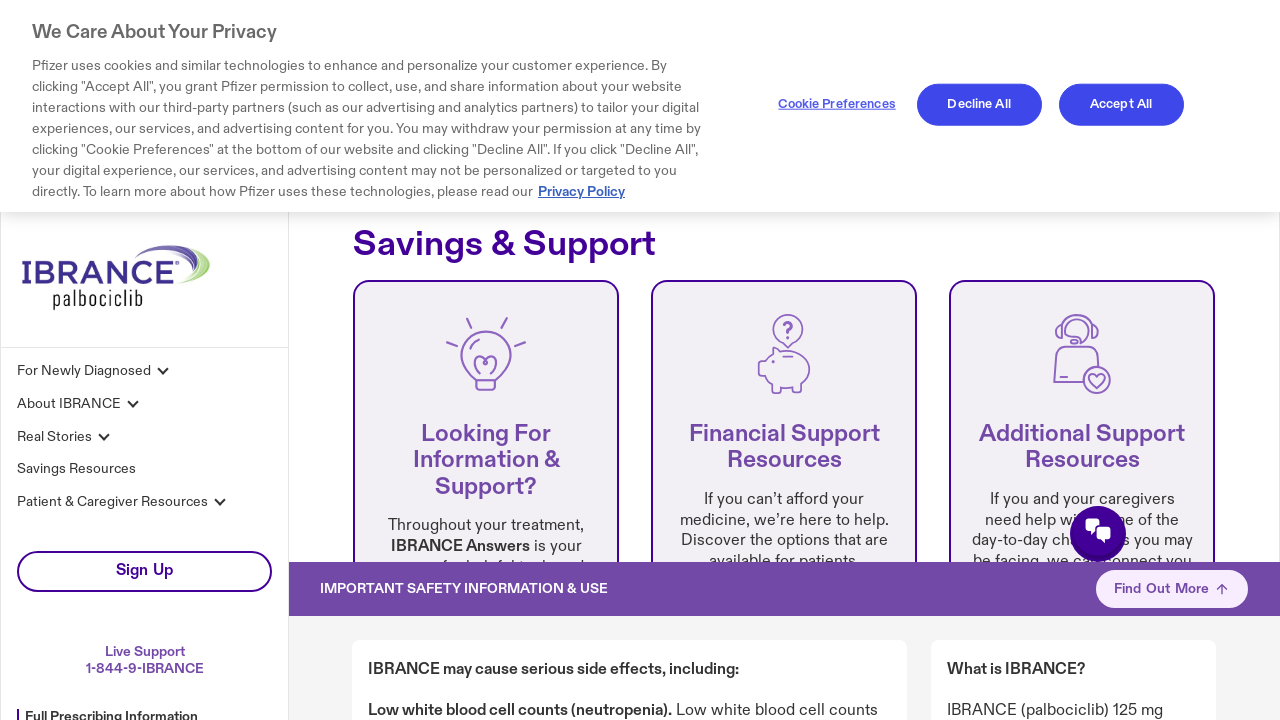

Waited for content to load
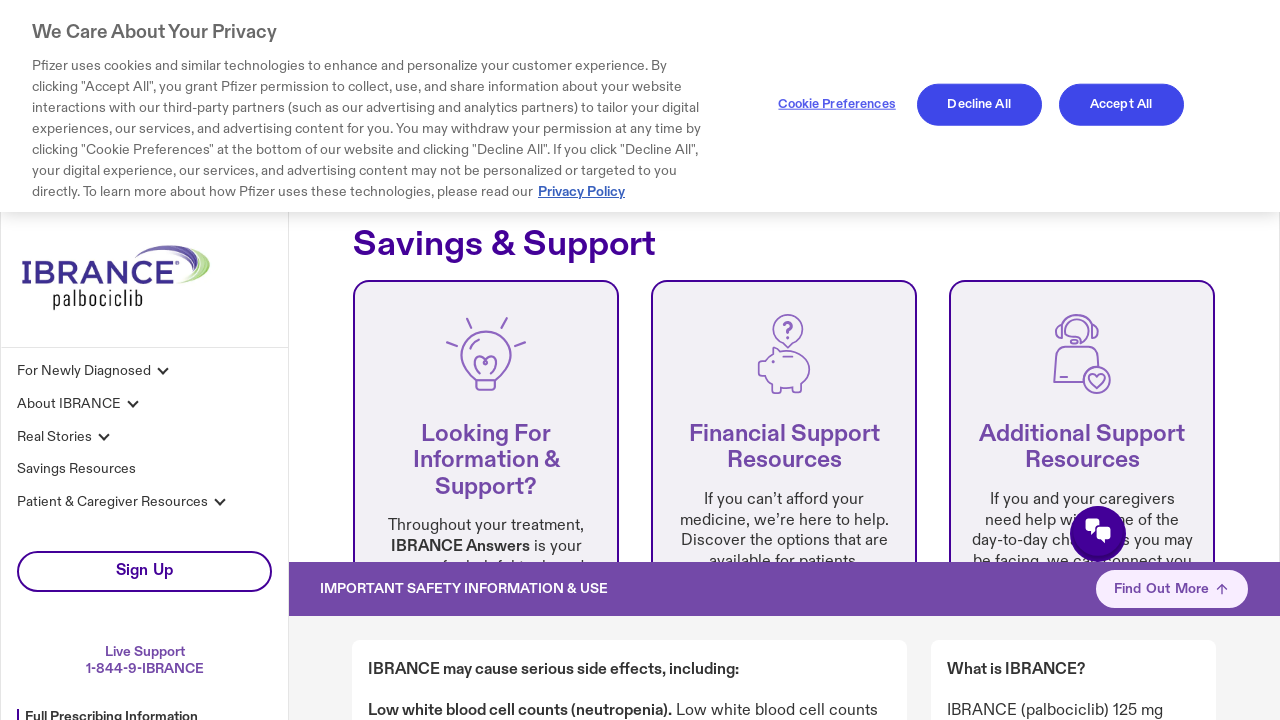

Scrolled down by 100 pixels to lazy-load content
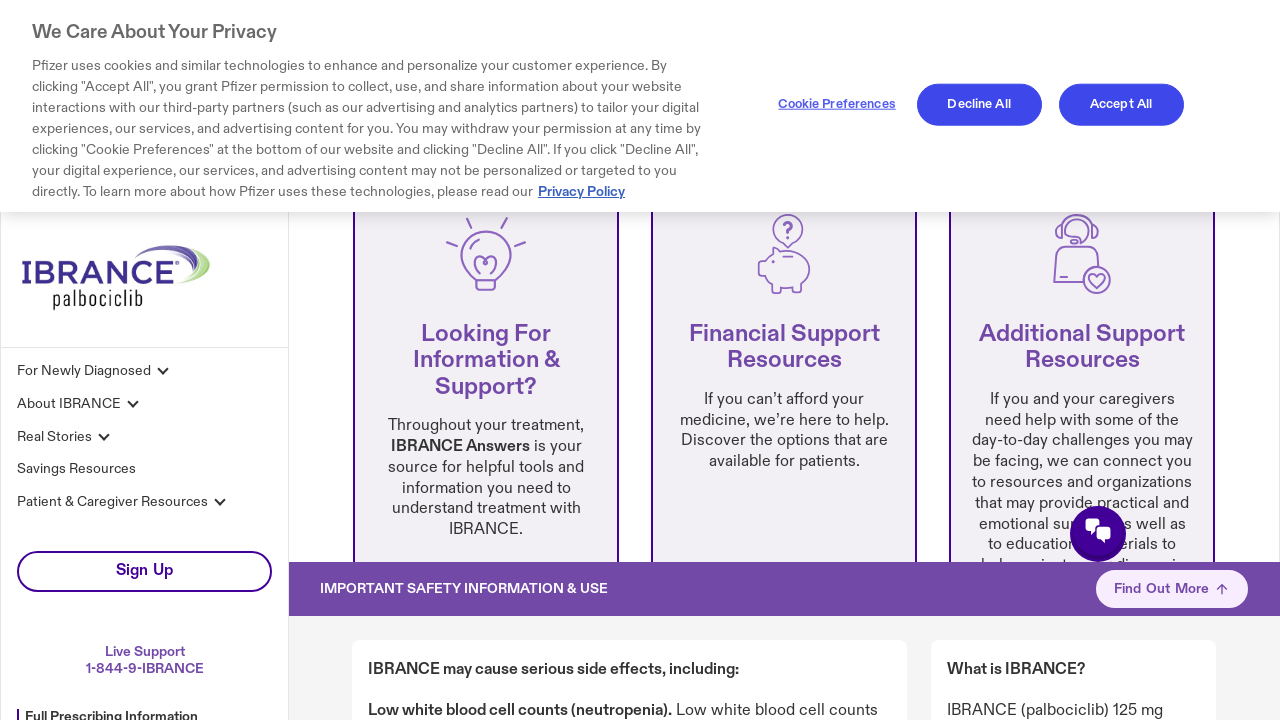

Waited for content to load
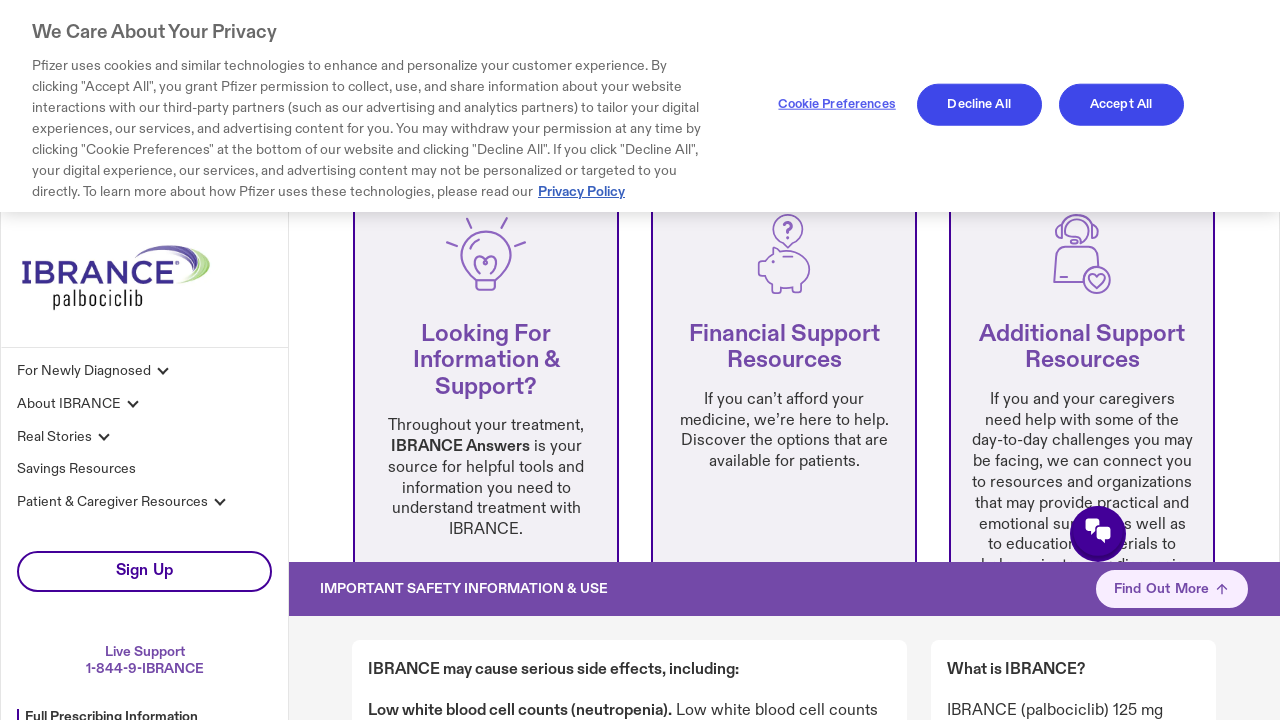

Scrolled down by 100 pixels to lazy-load content
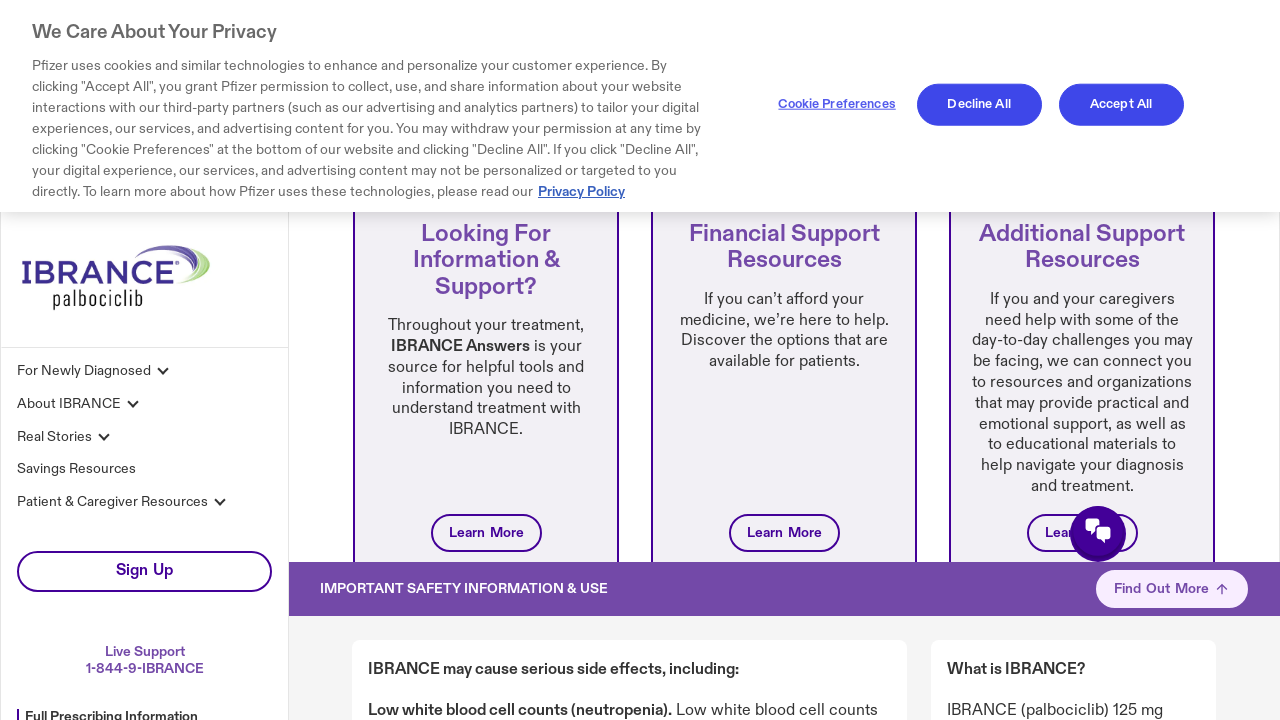

Waited for content to load
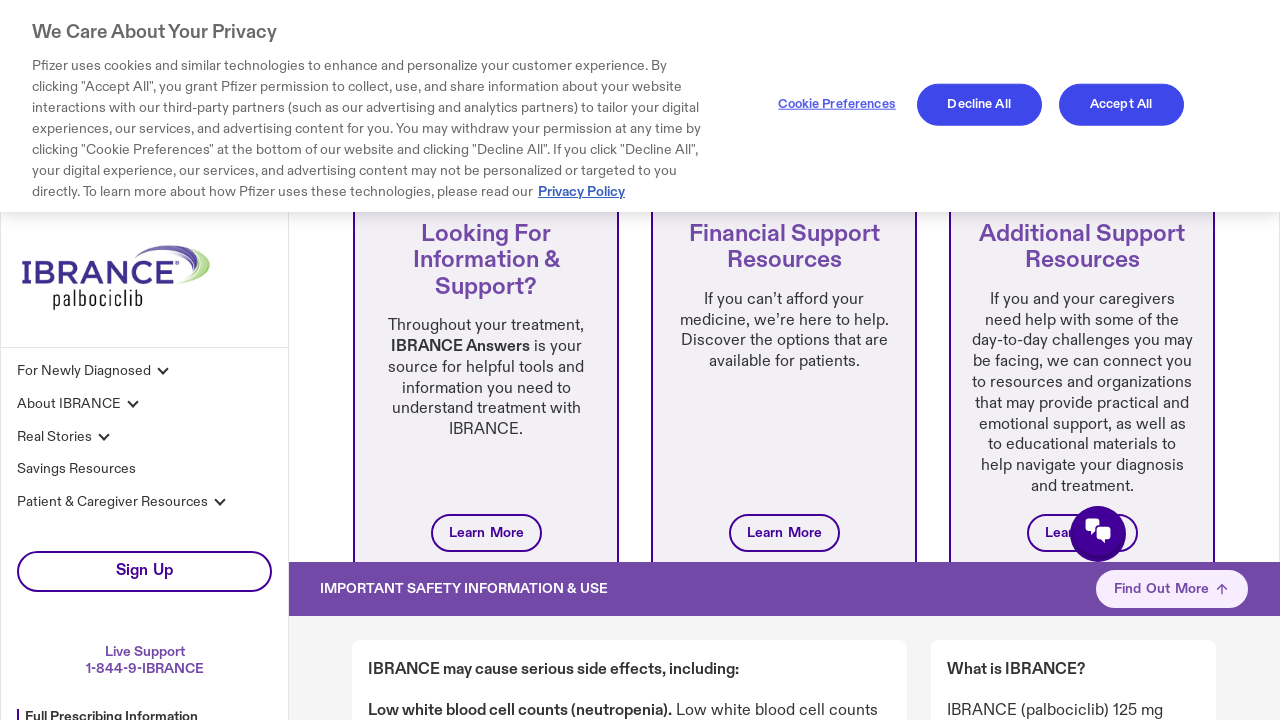

Scrolled down by 100 pixels to lazy-load content
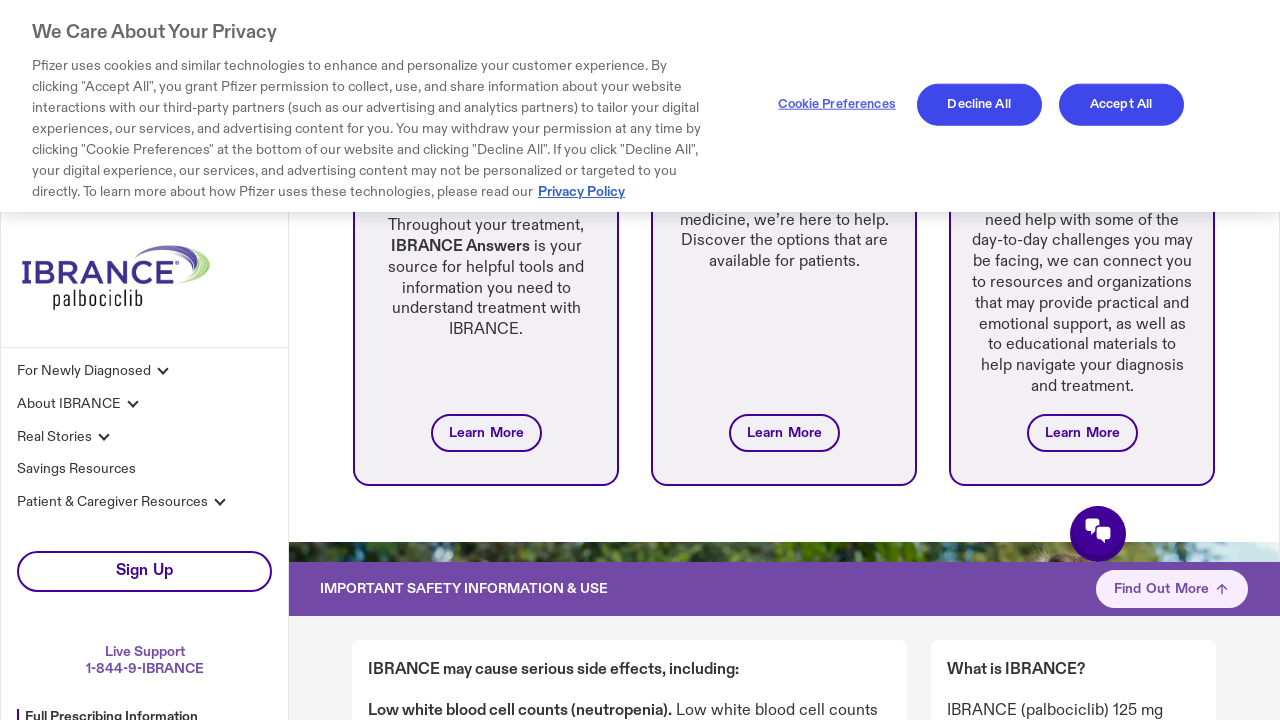

Waited for content to load
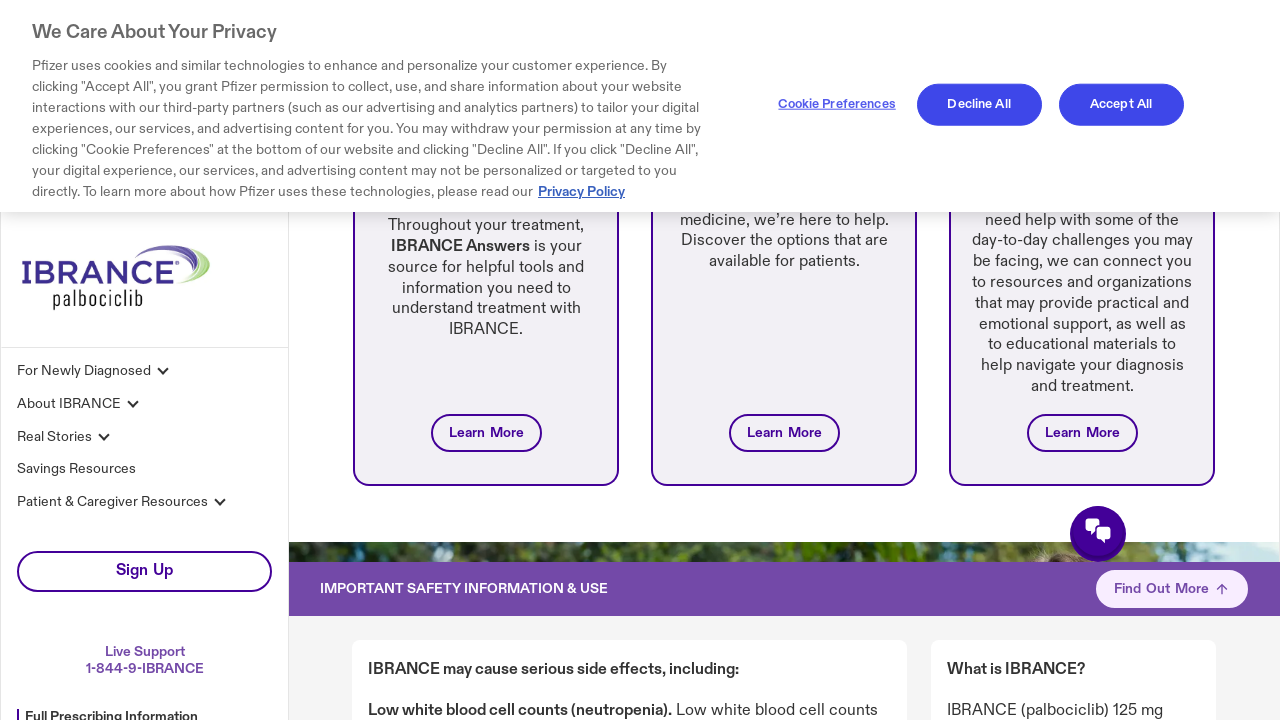

Scrolled down by 100 pixels to lazy-load content
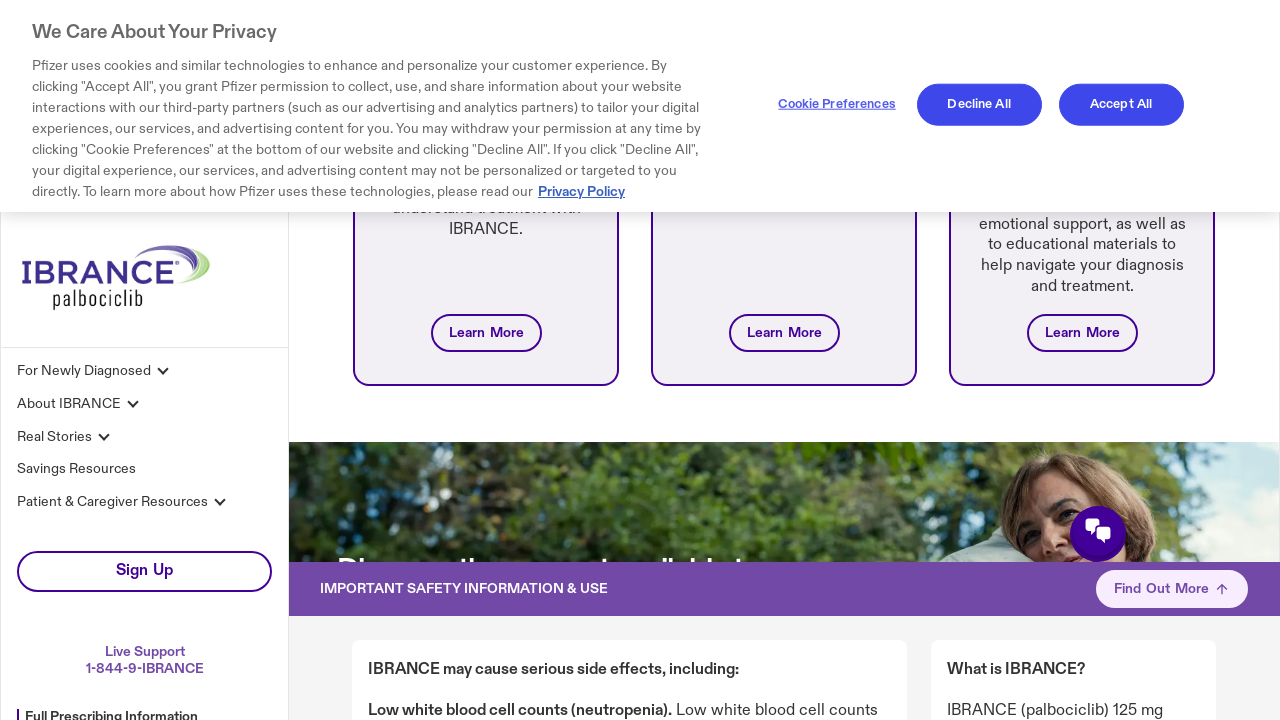

Waited for content to load
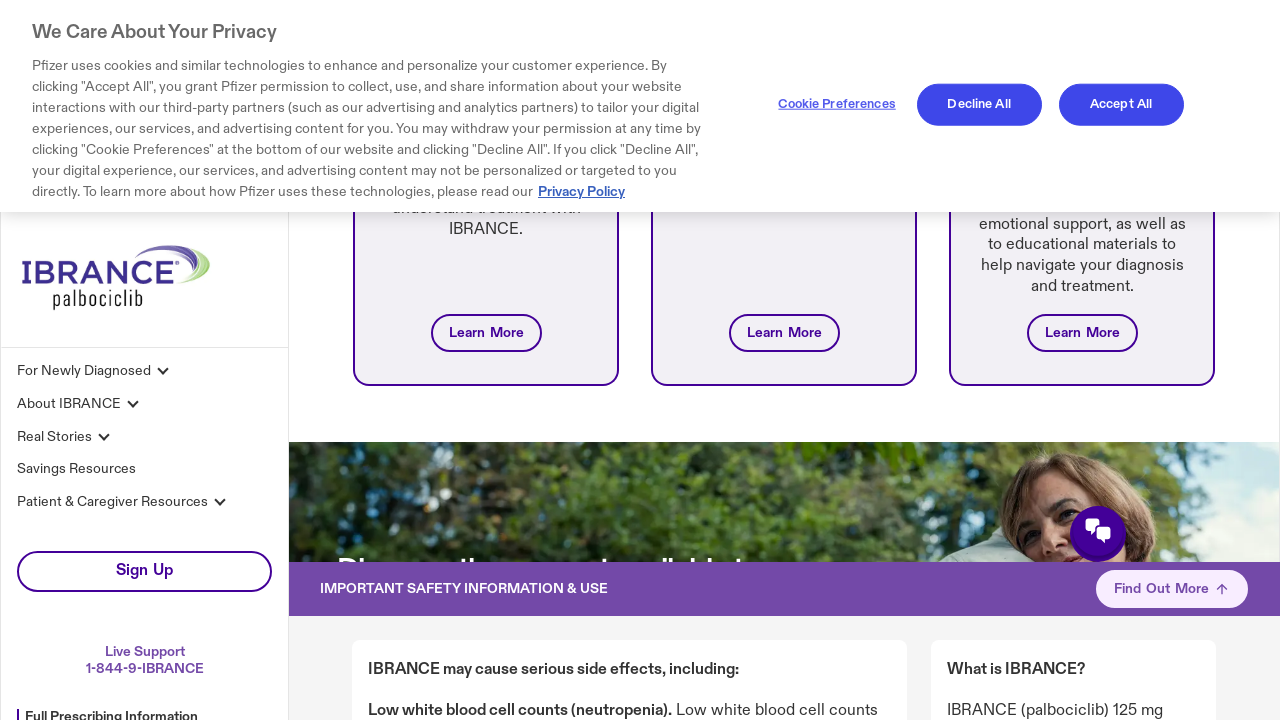

Scrolled down by 100 pixels to lazy-load content
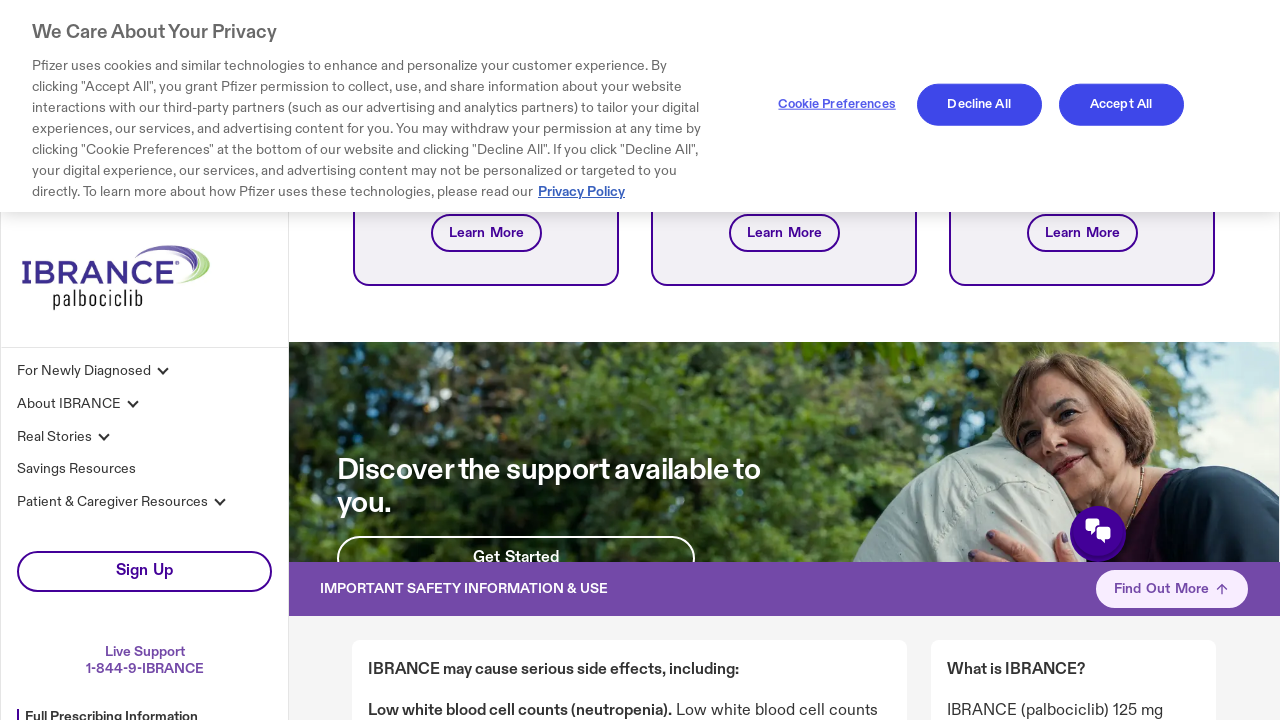

Waited for content to load
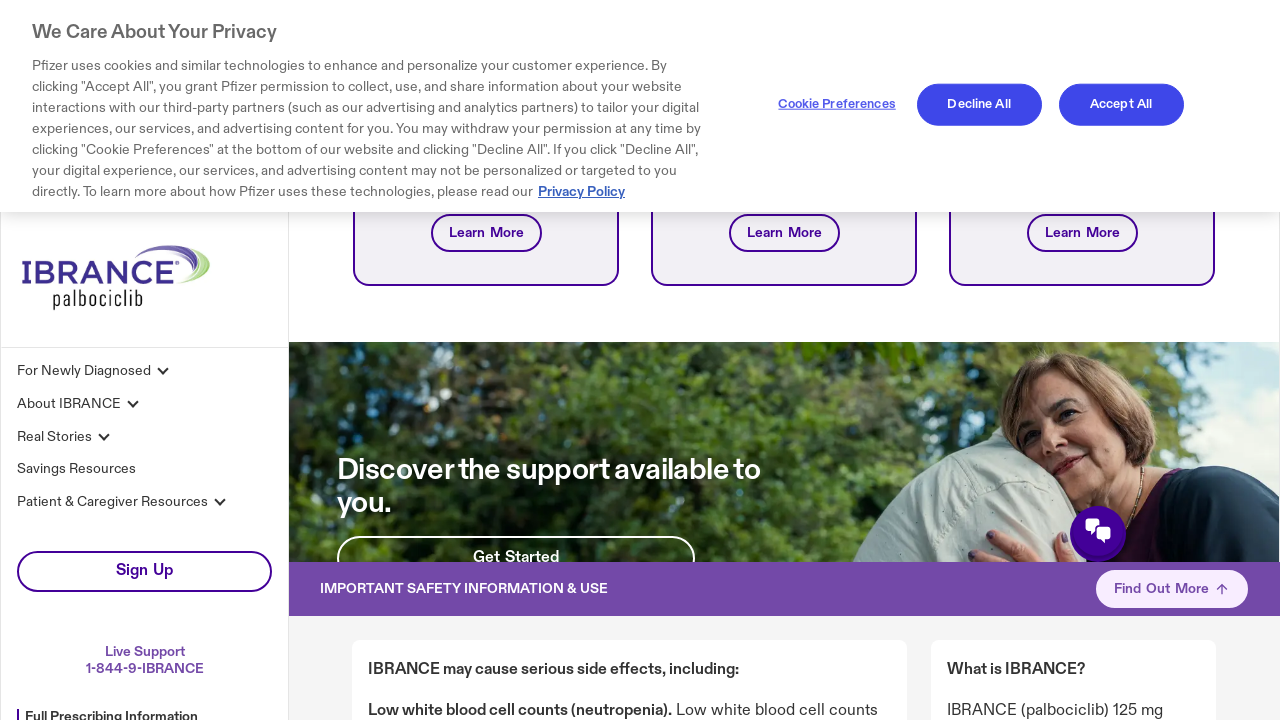

Scrolled down by 100 pixels to lazy-load content
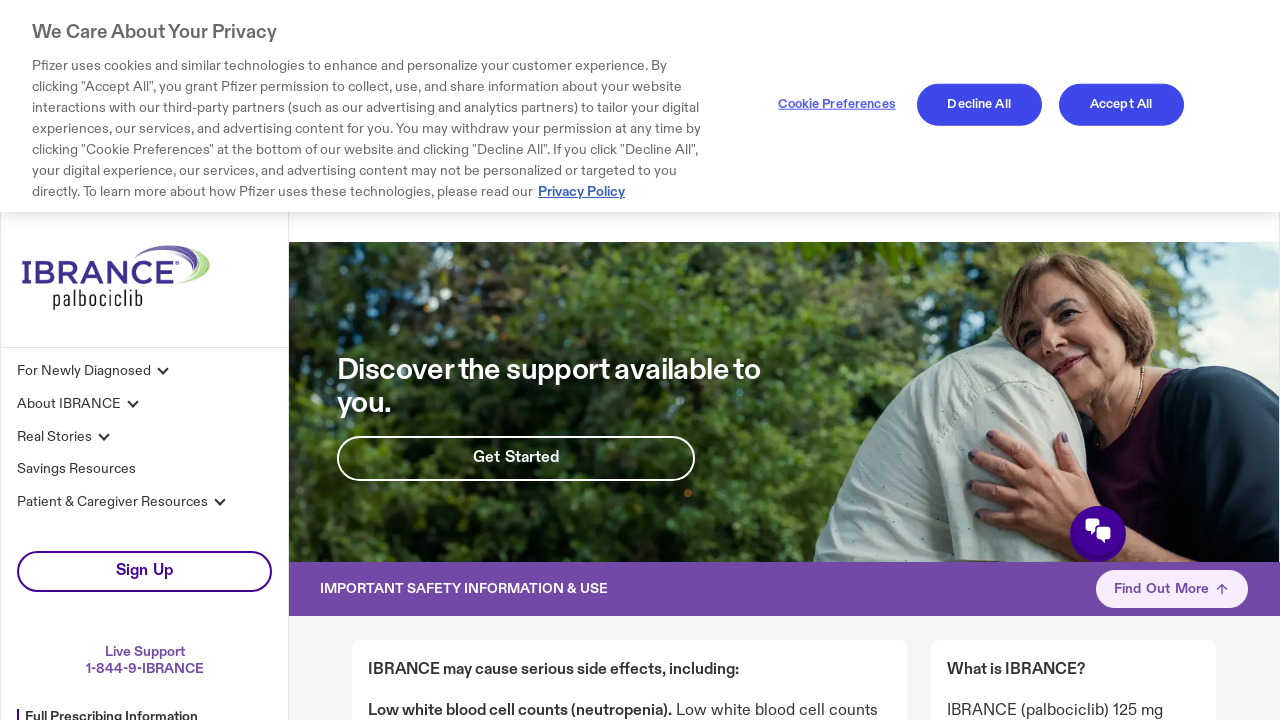

Waited for content to load
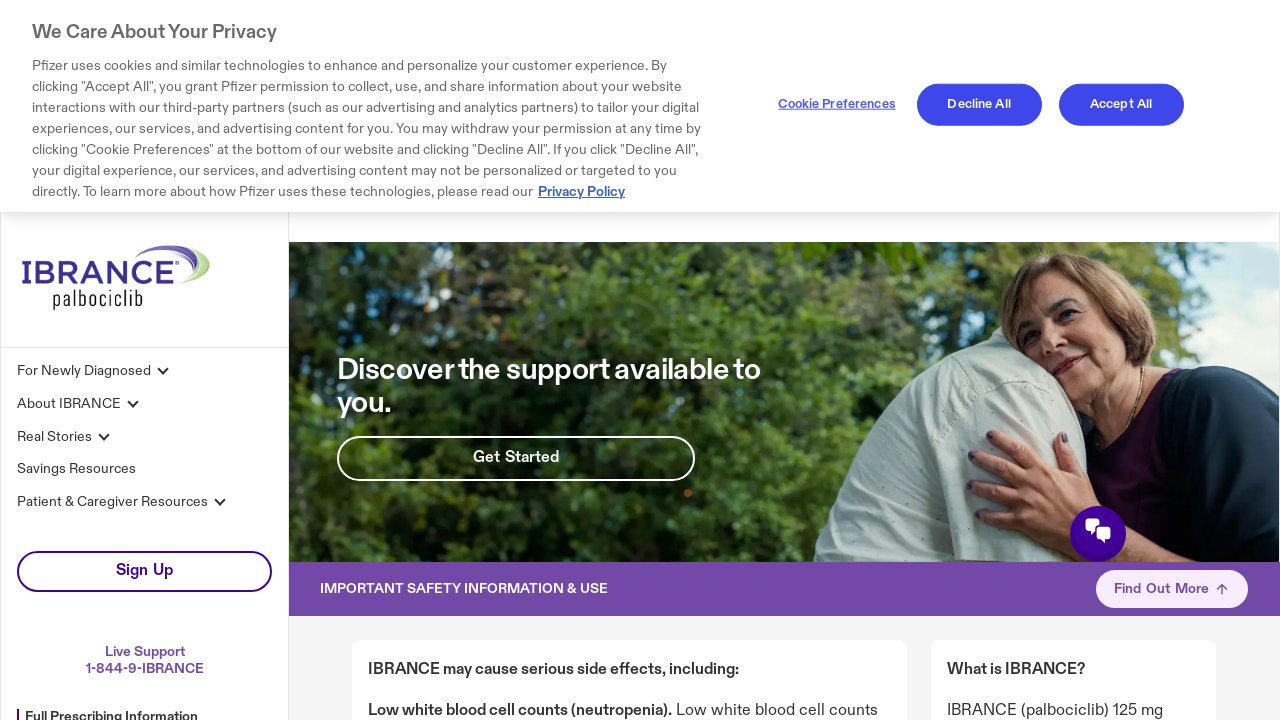

Scrolled down by 100 pixels to lazy-load content
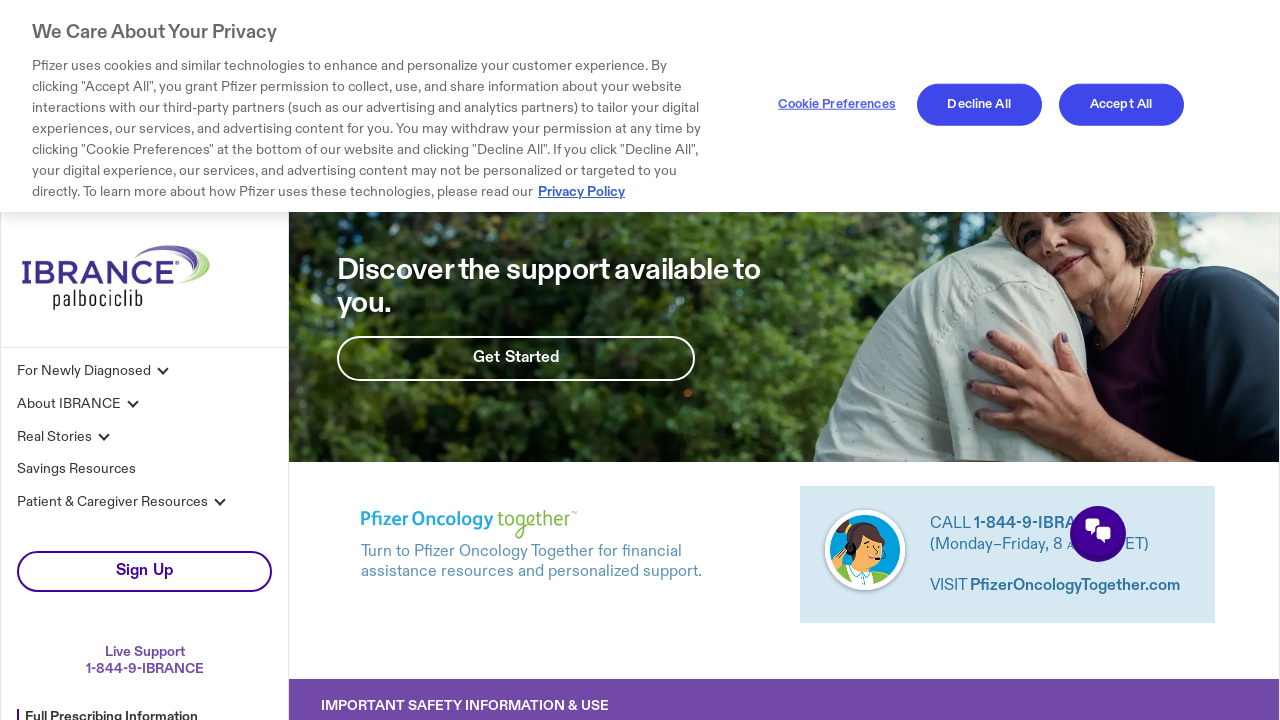

Waited for content to load
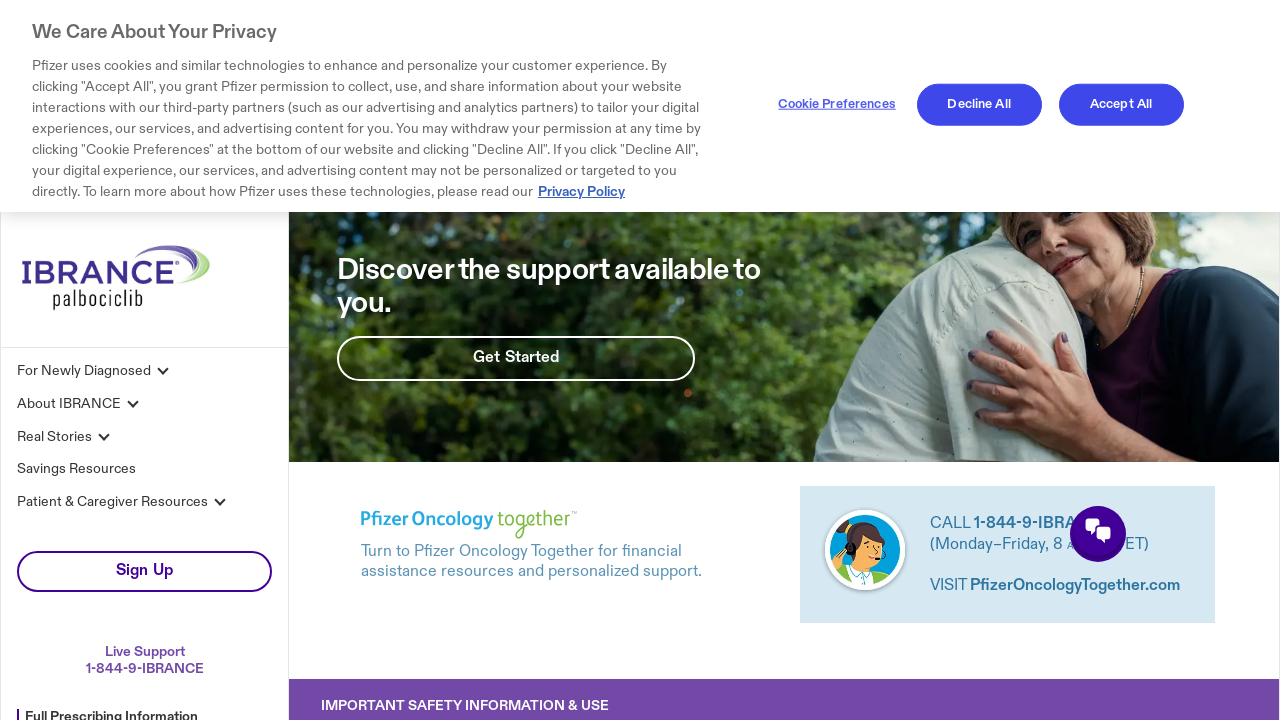

Scrolled down by 100 pixels to lazy-load content
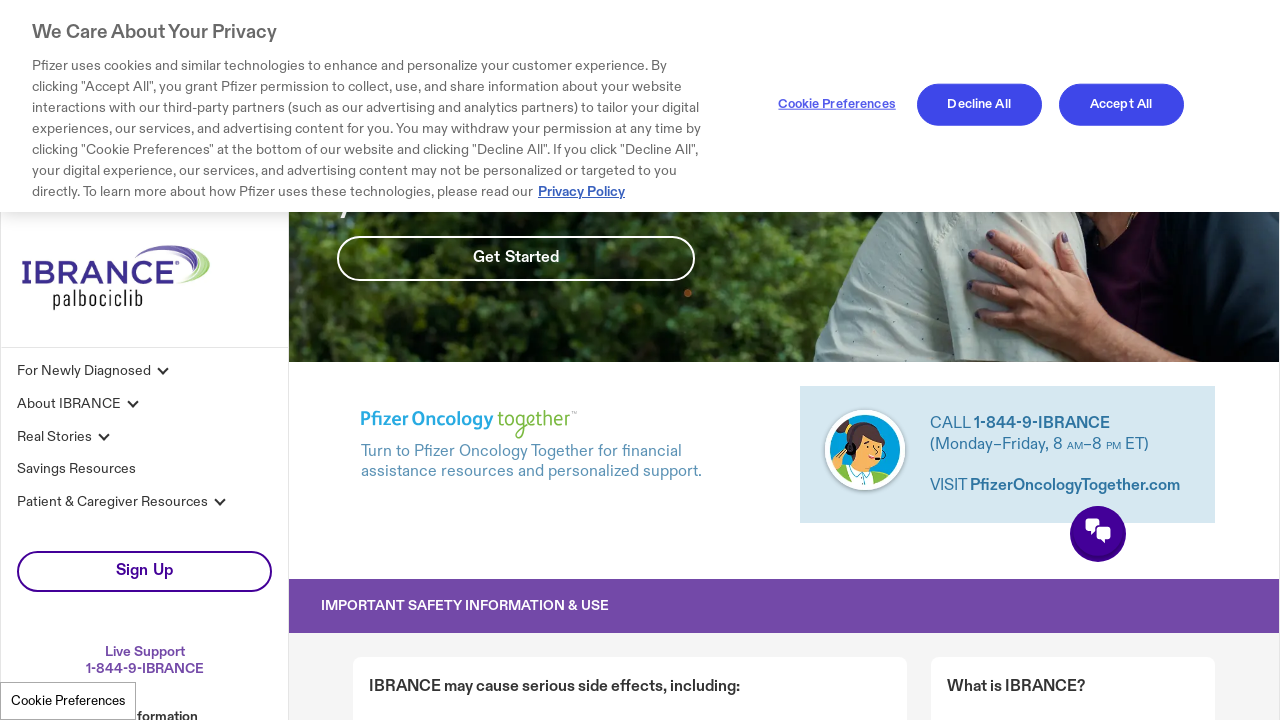

Waited for content to load
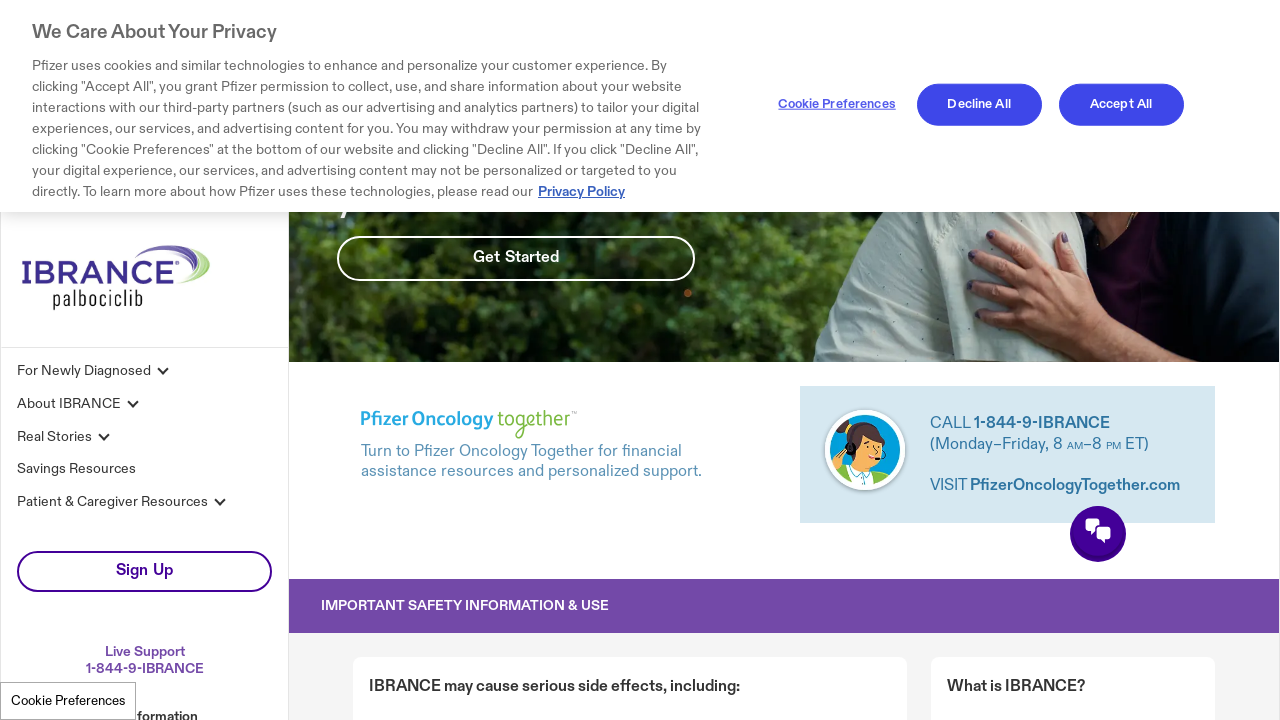

Scrolled down by 100 pixels to lazy-load content
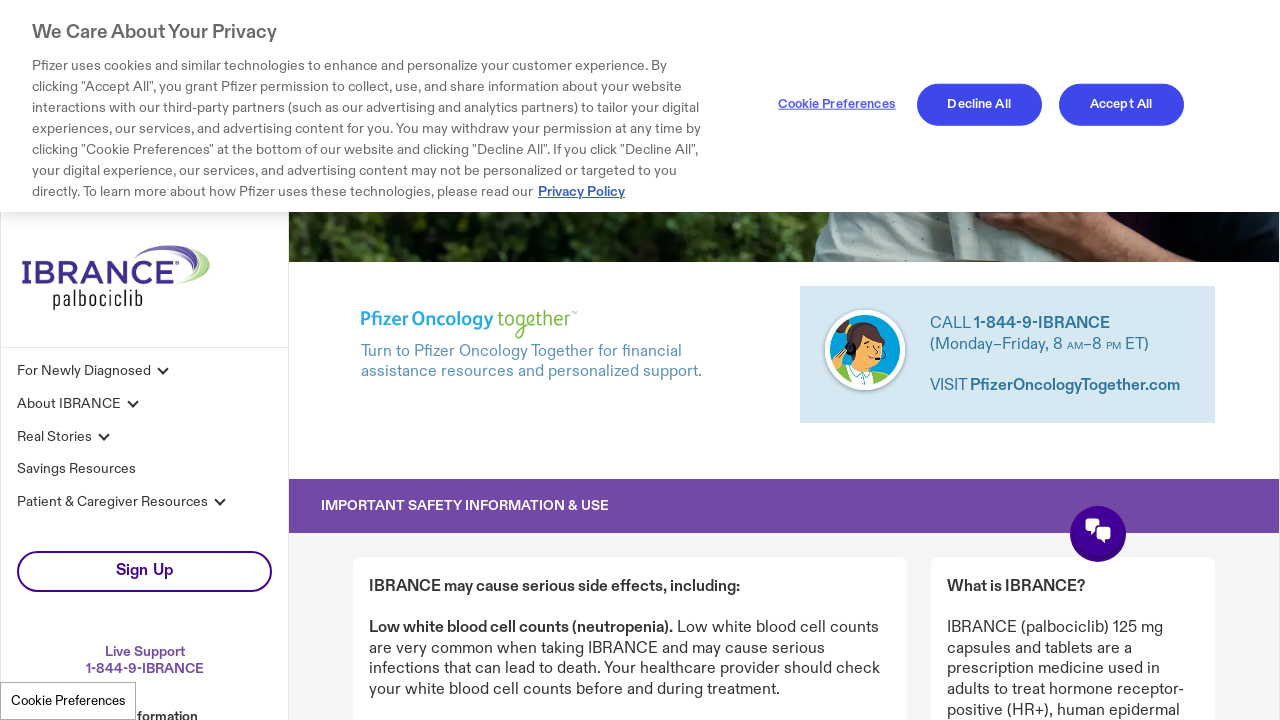

Waited for content to load
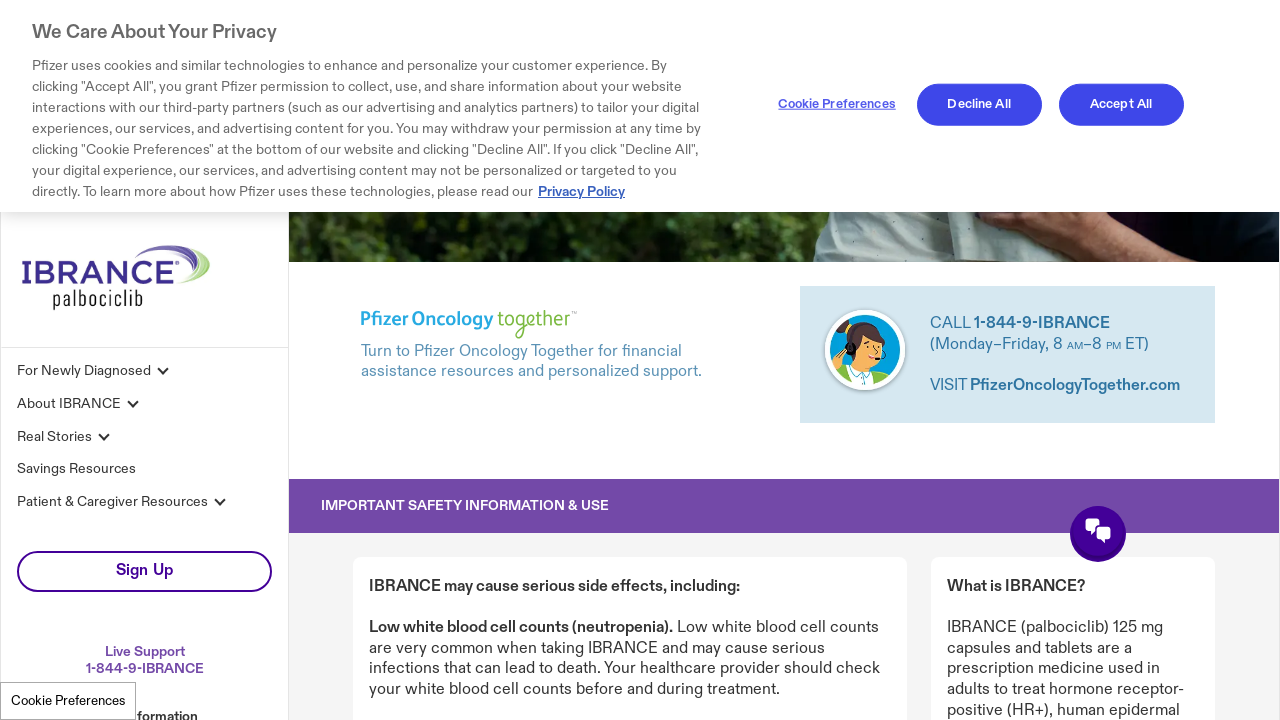

Scrolled down by 100 pixels to lazy-load content
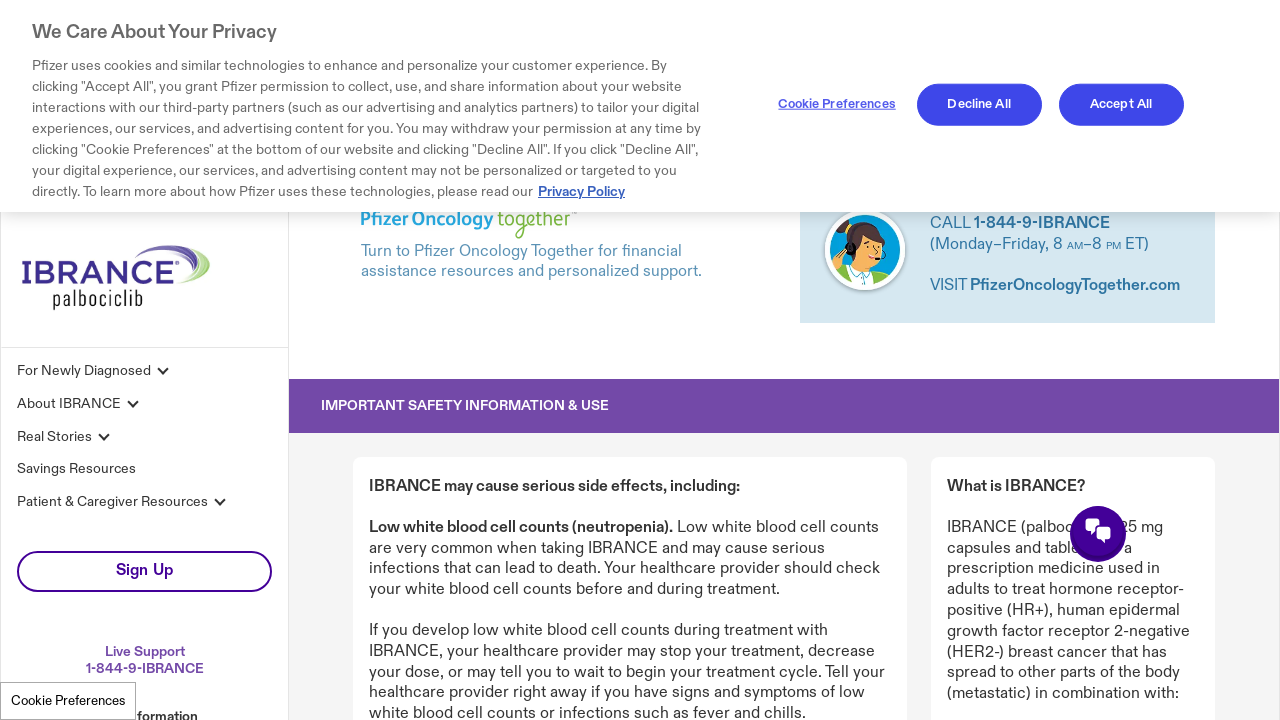

Waited for content to load
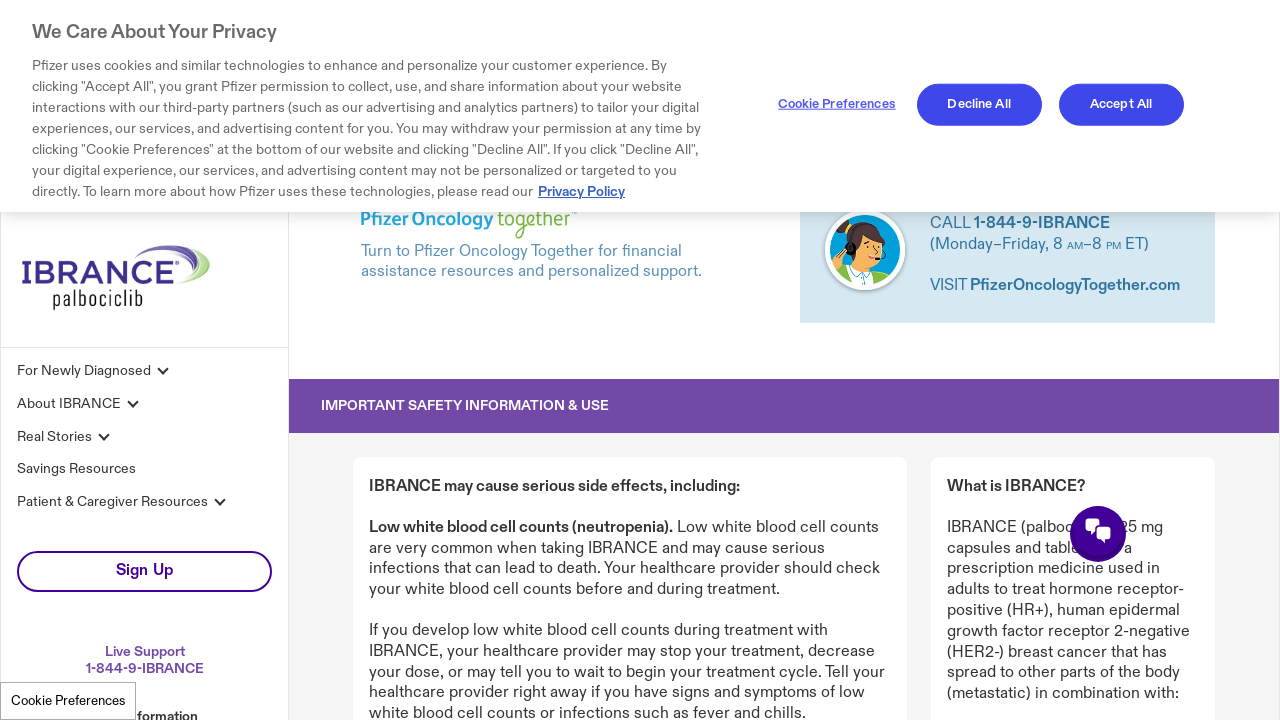

Scrolled down by 100 pixels to lazy-load content
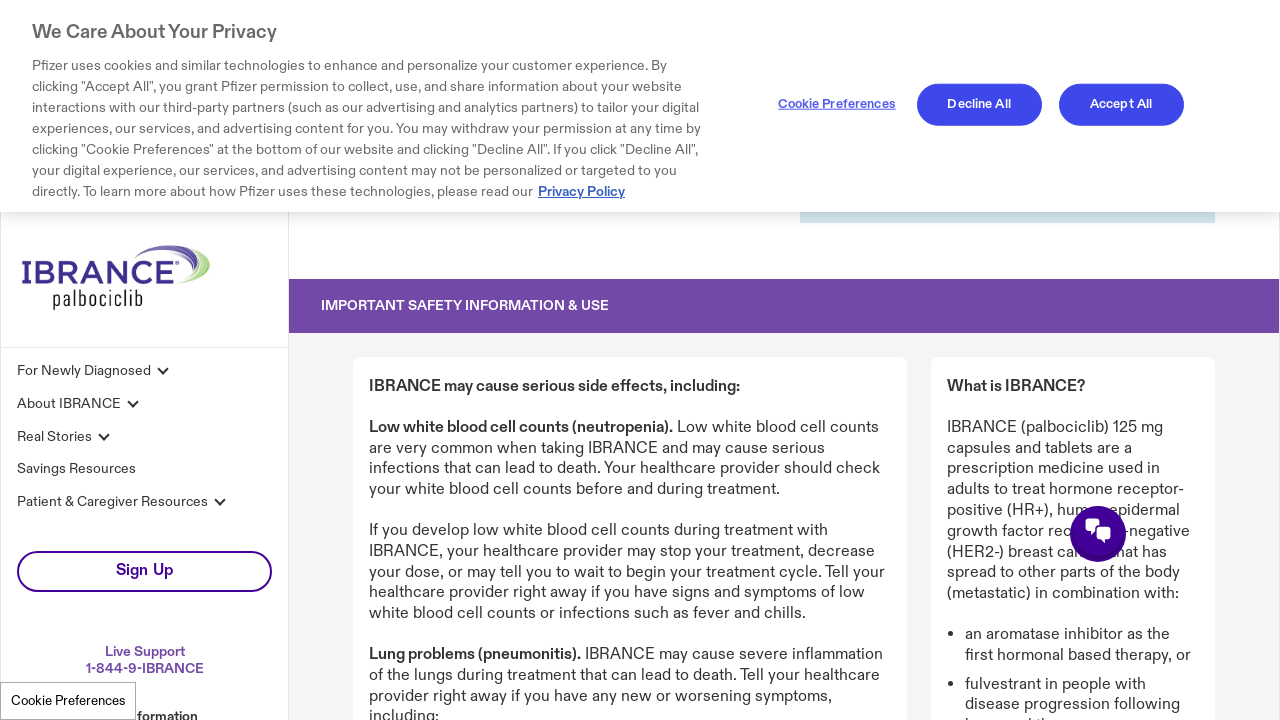

Waited for content to load
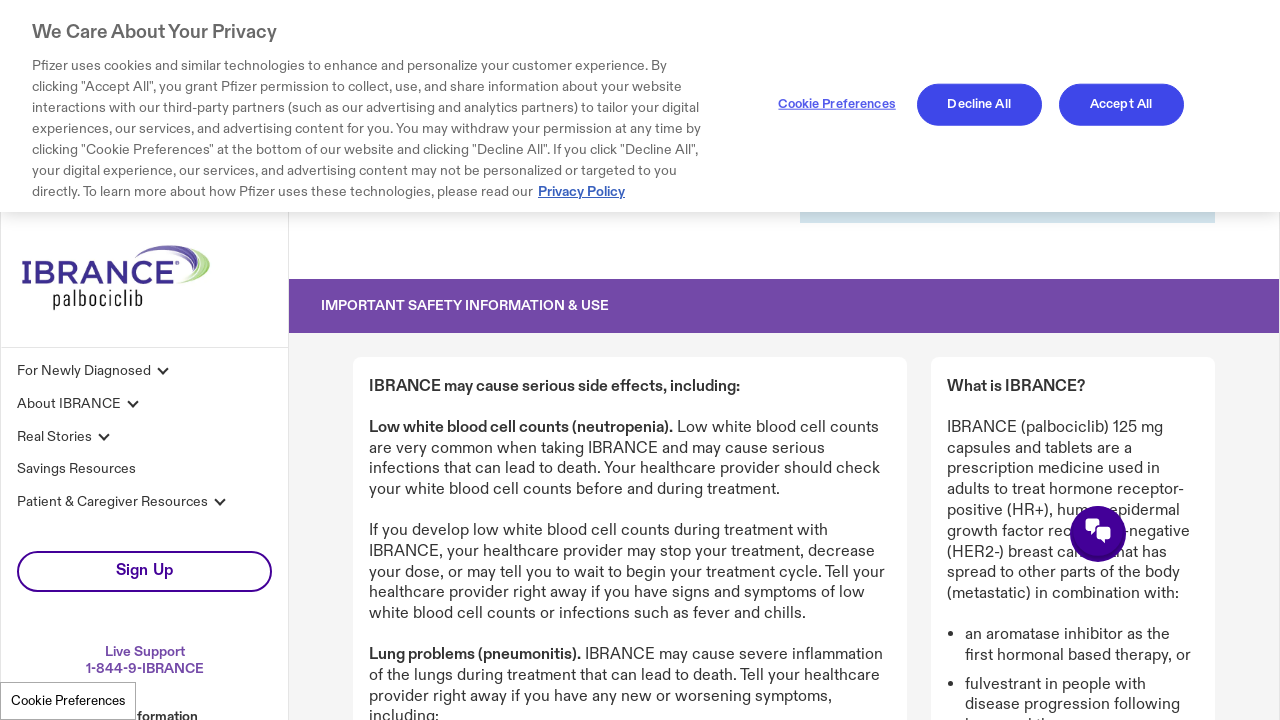

Scrolled down by 100 pixels to lazy-load content
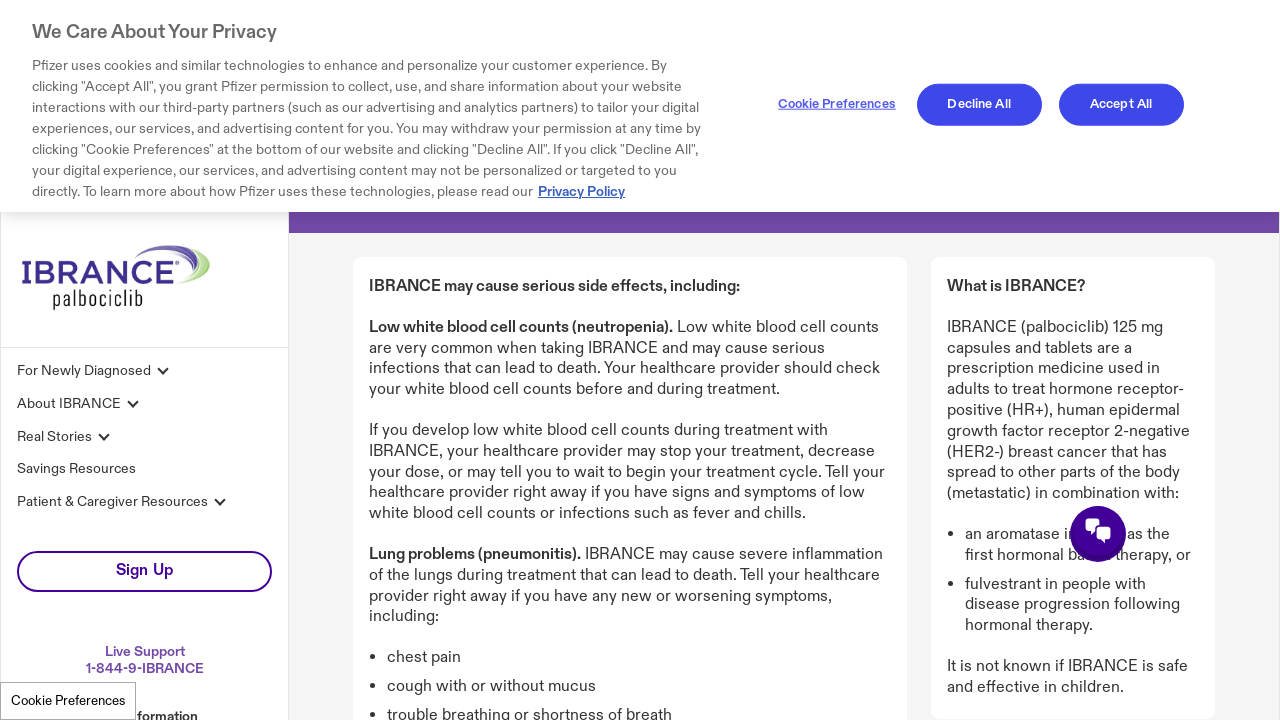

Waited for content to load
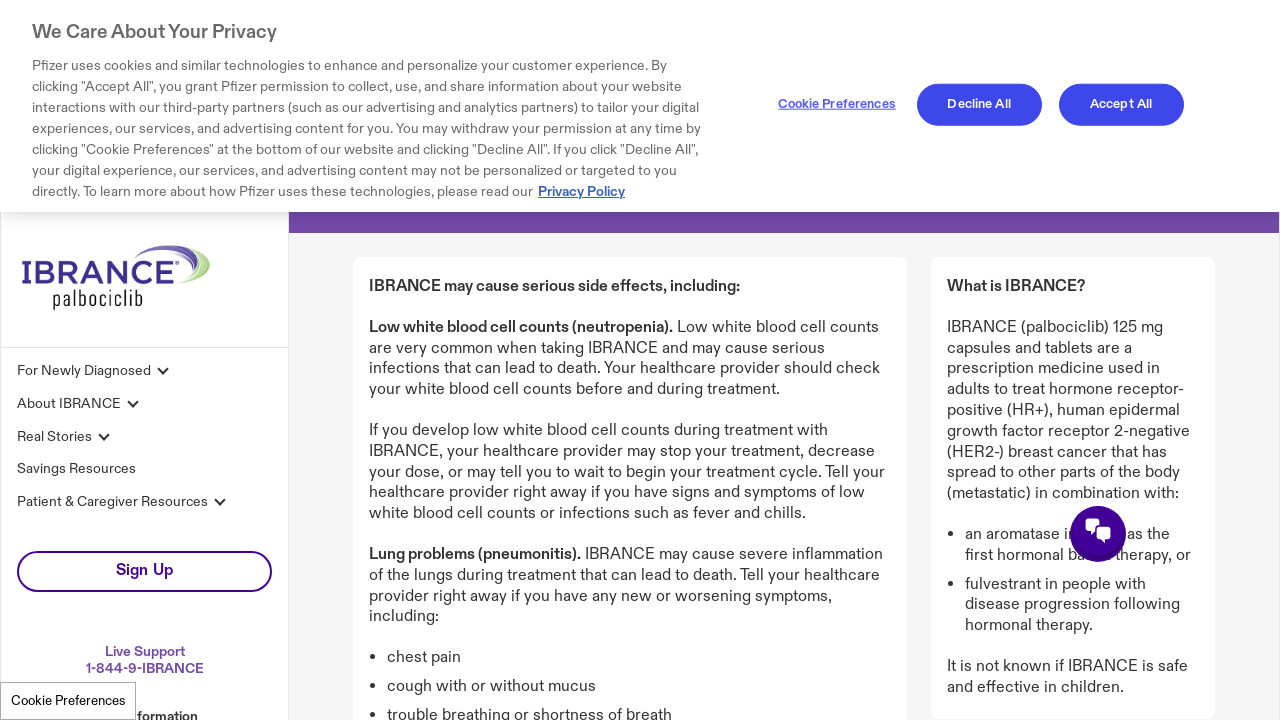

Scrolled down by 100 pixels to lazy-load content
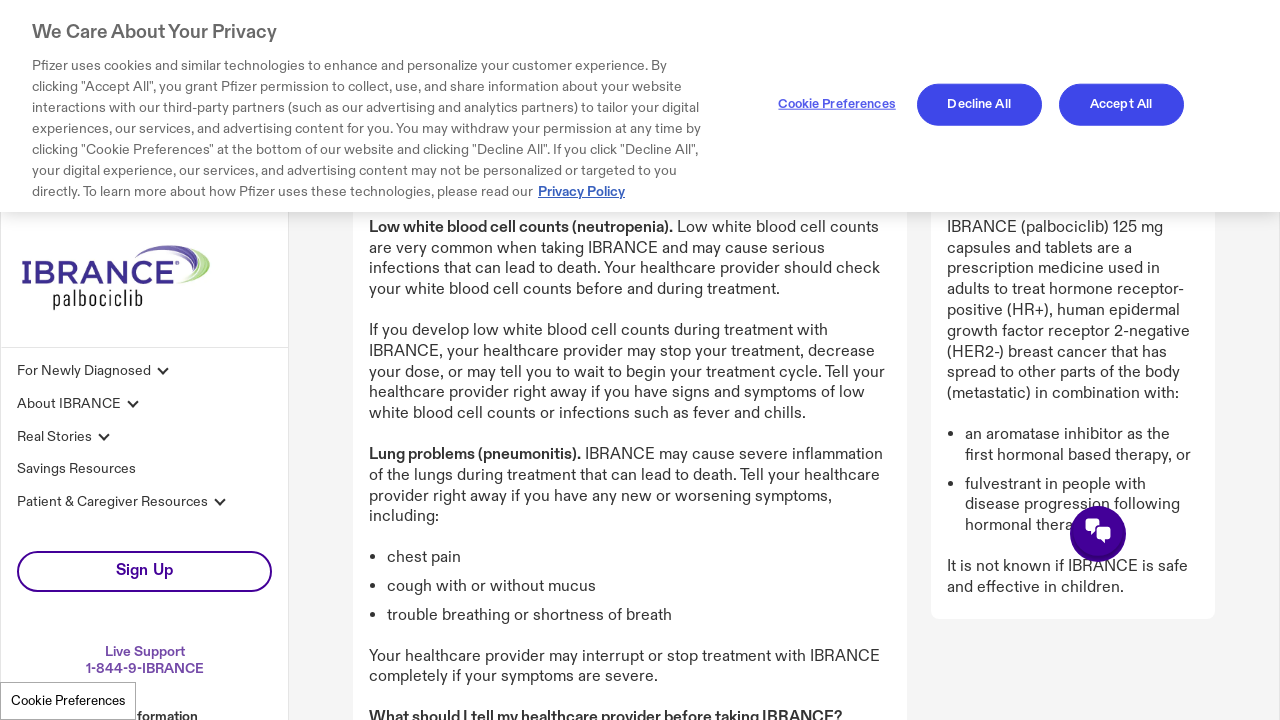

Waited for content to load
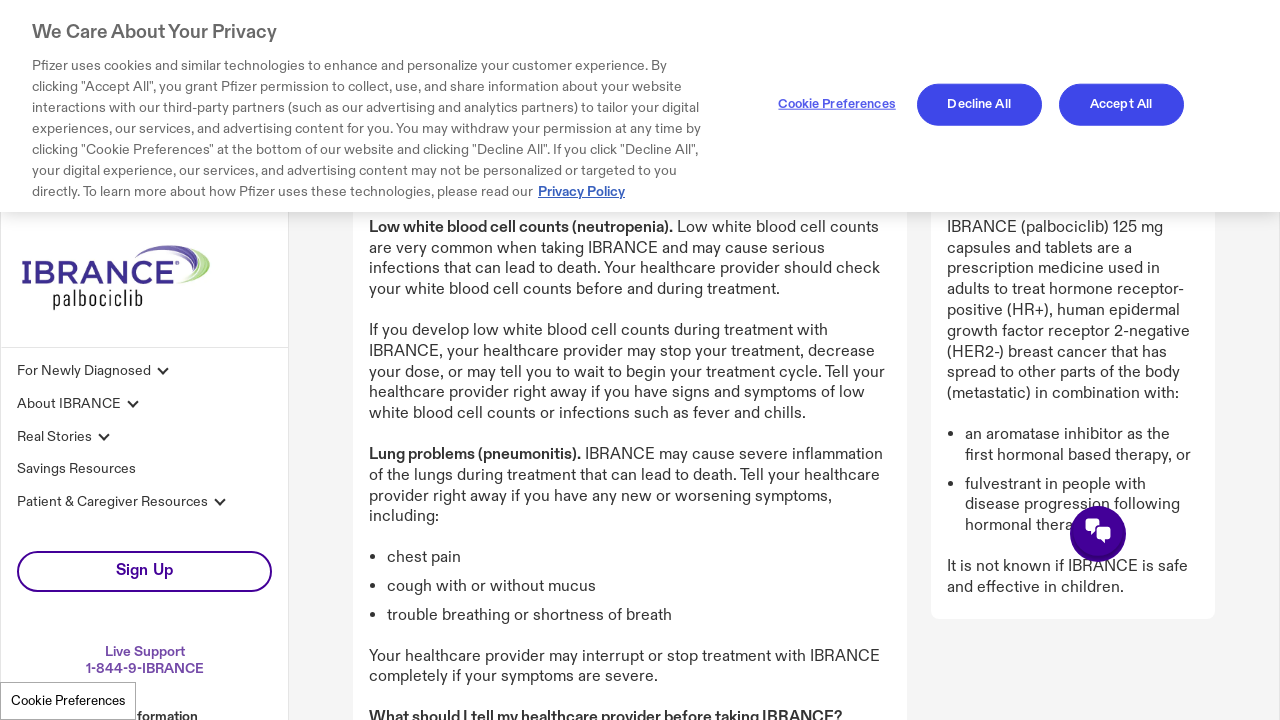

Scrolled down by 100 pixels to lazy-load content
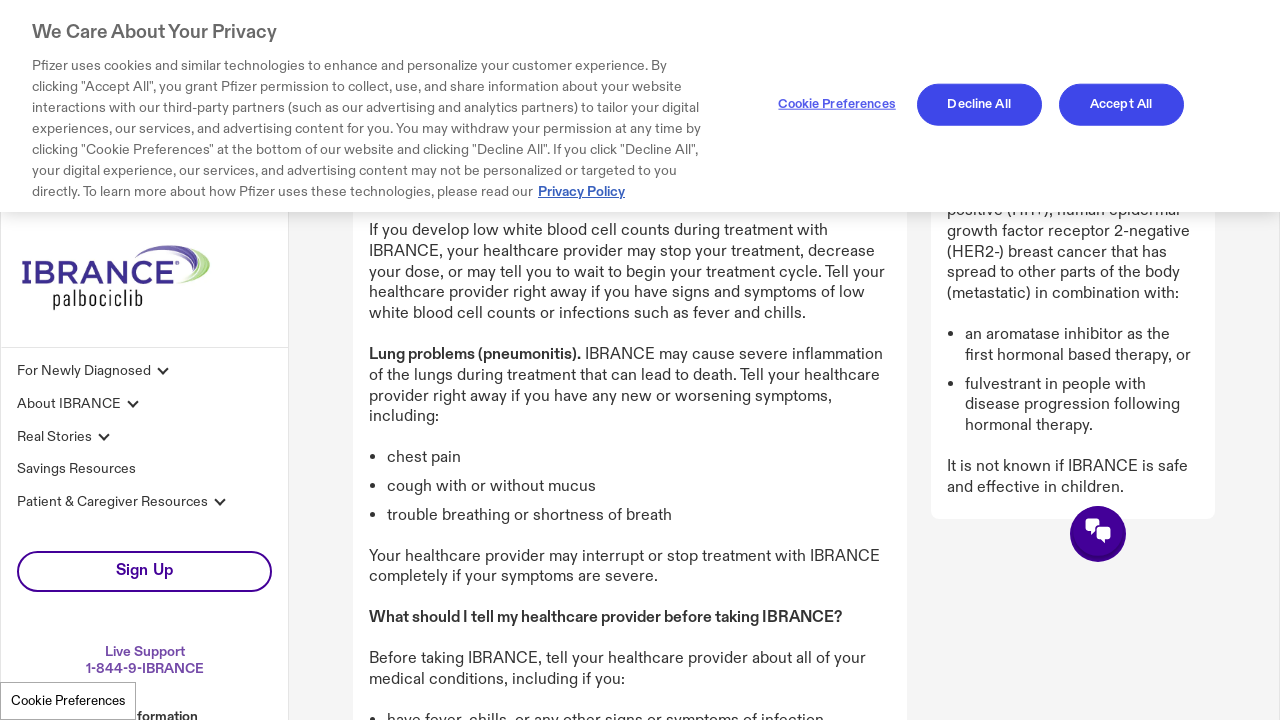

Waited for content to load
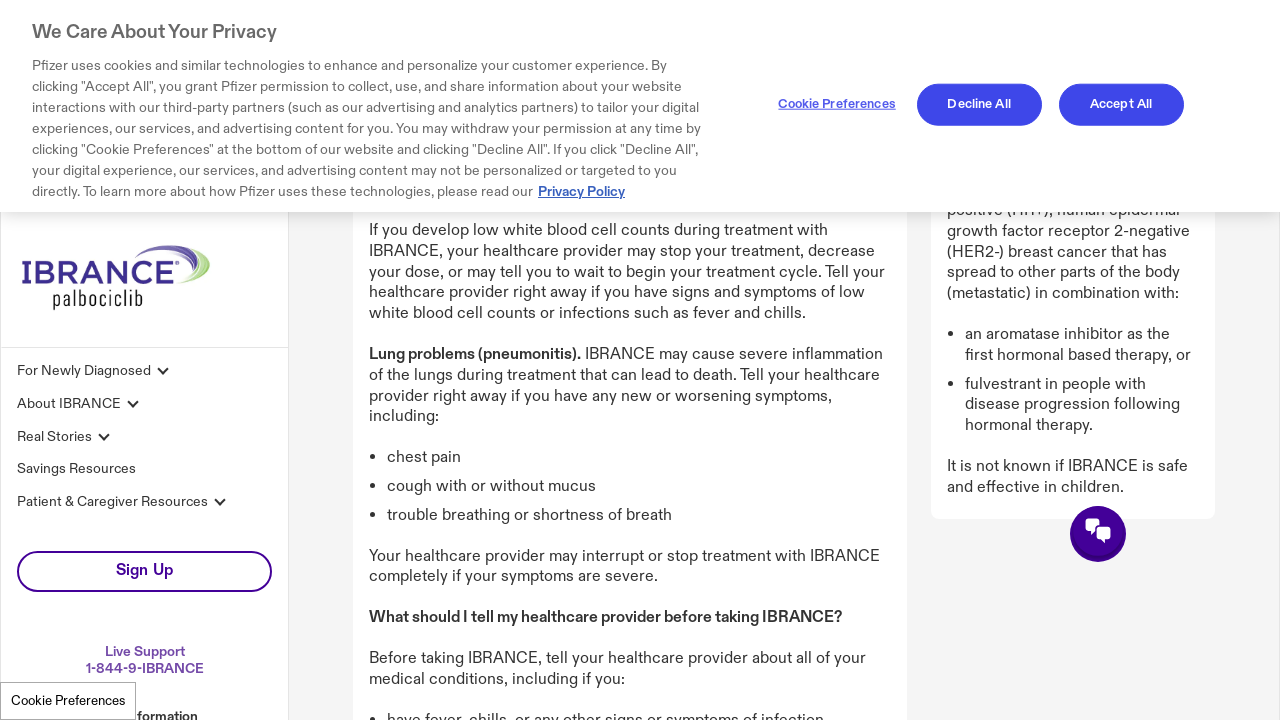

Scrolled down by 100 pixels to lazy-load content
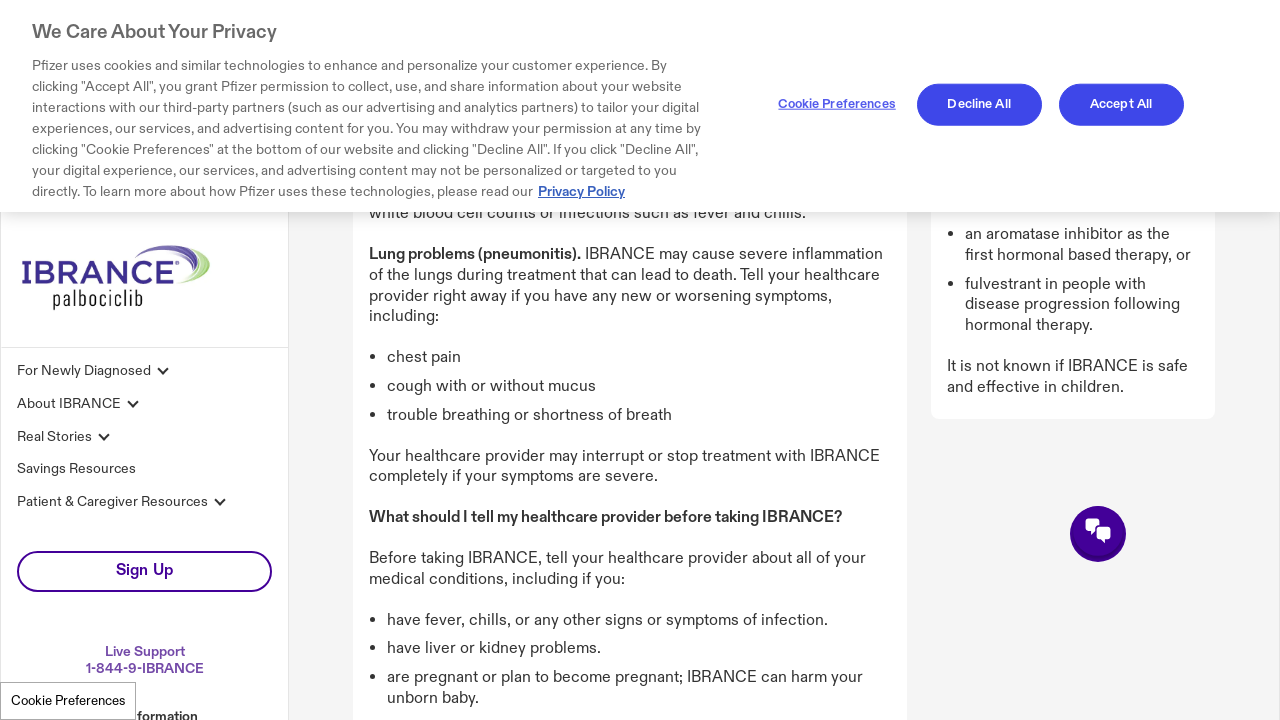

Waited for content to load
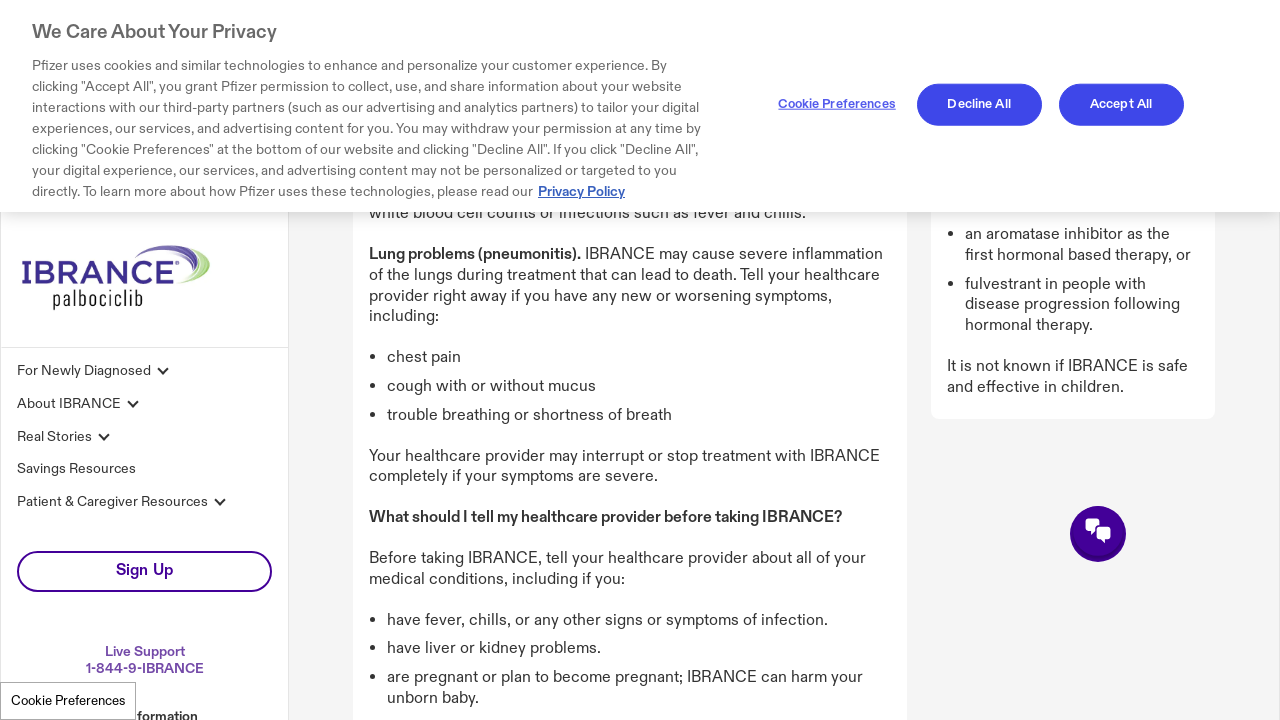

Scrolled down by 100 pixels to lazy-load content
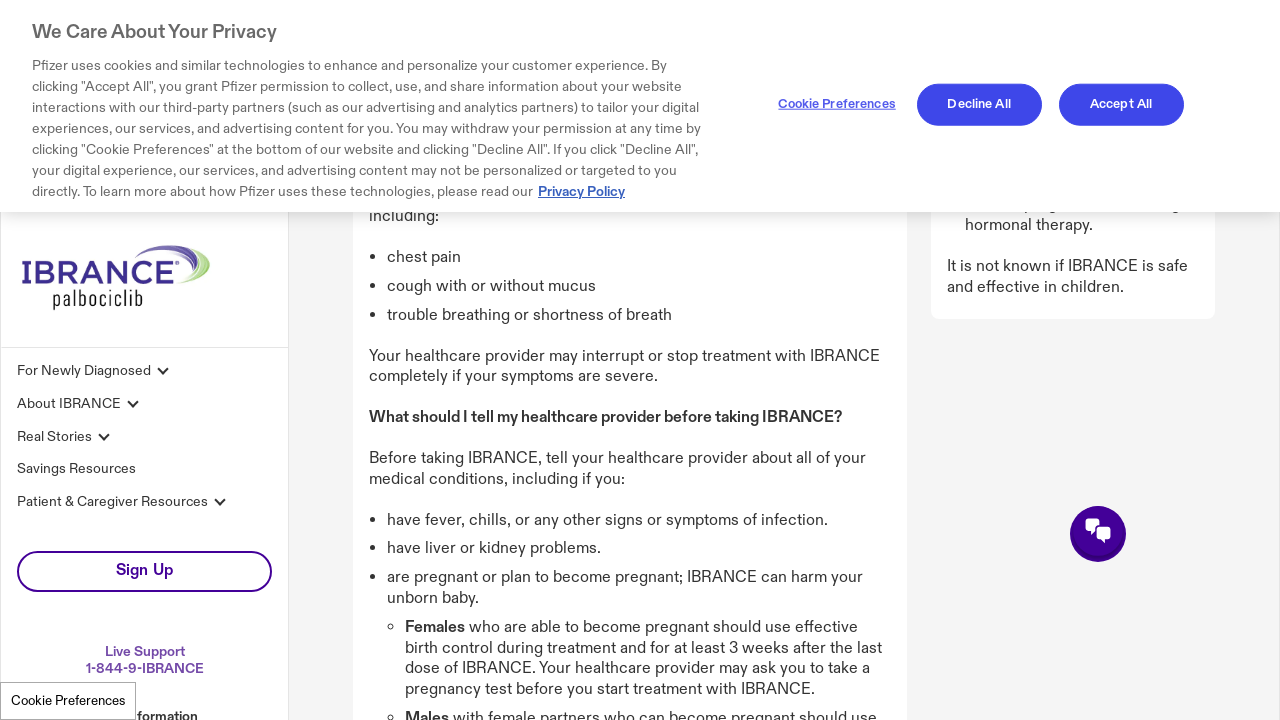

Waited for content to load
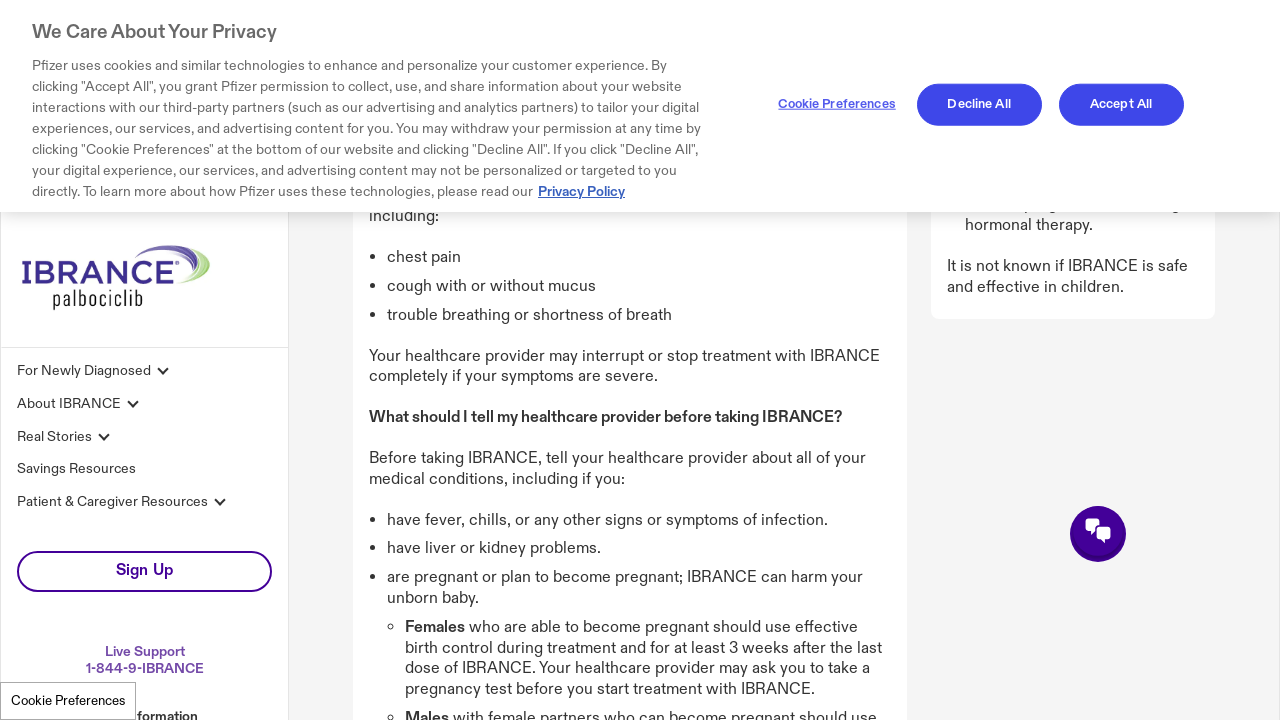

Scrolled down by 100 pixels to lazy-load content
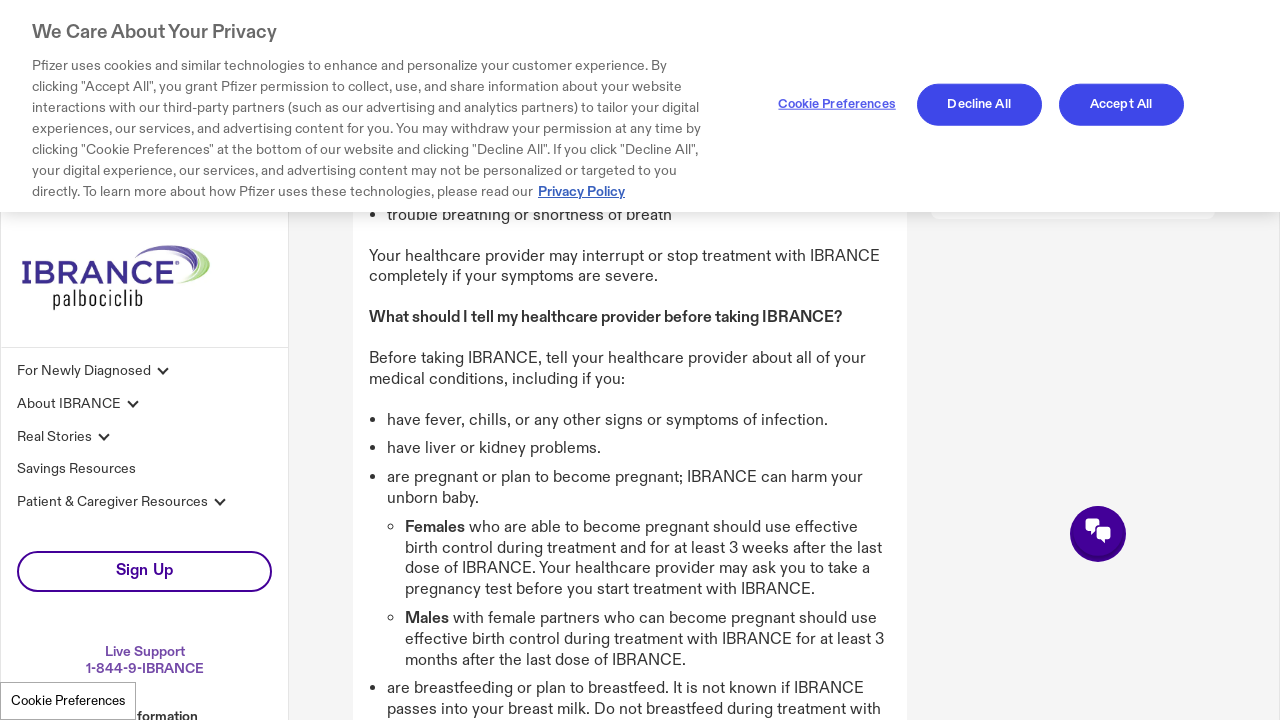

Waited for content to load
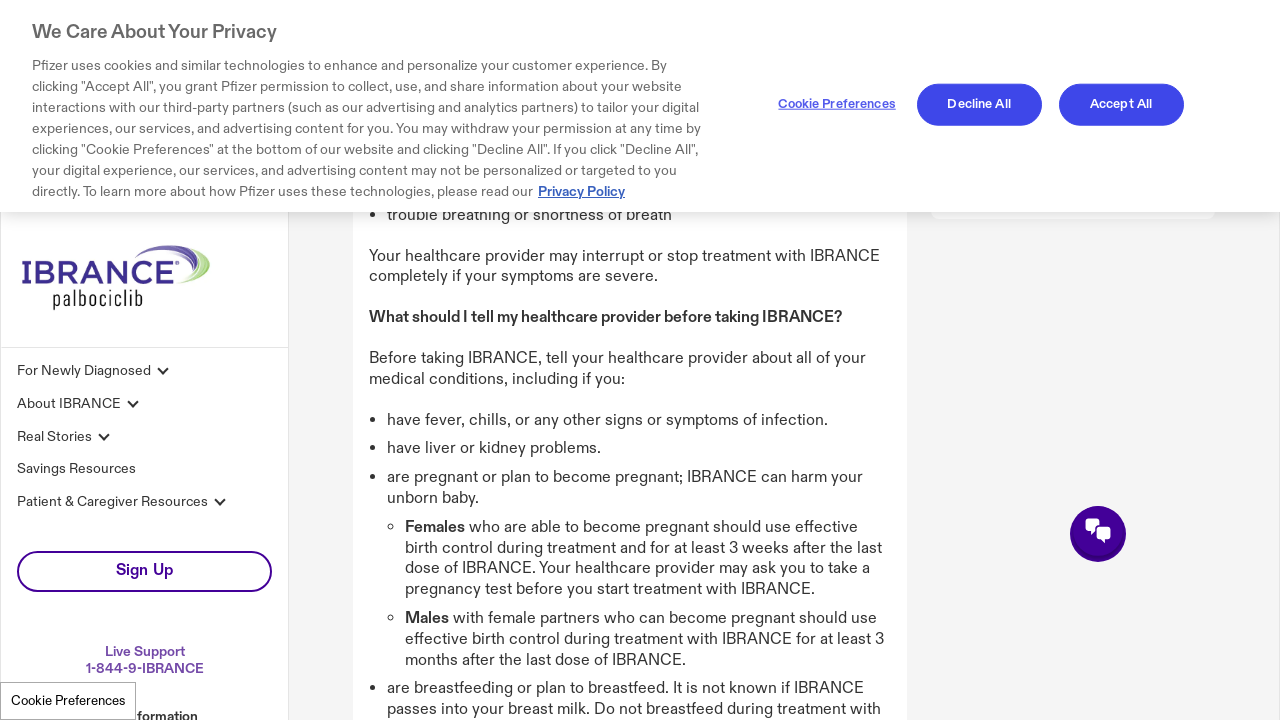

Scrolled down by 100 pixels to lazy-load content
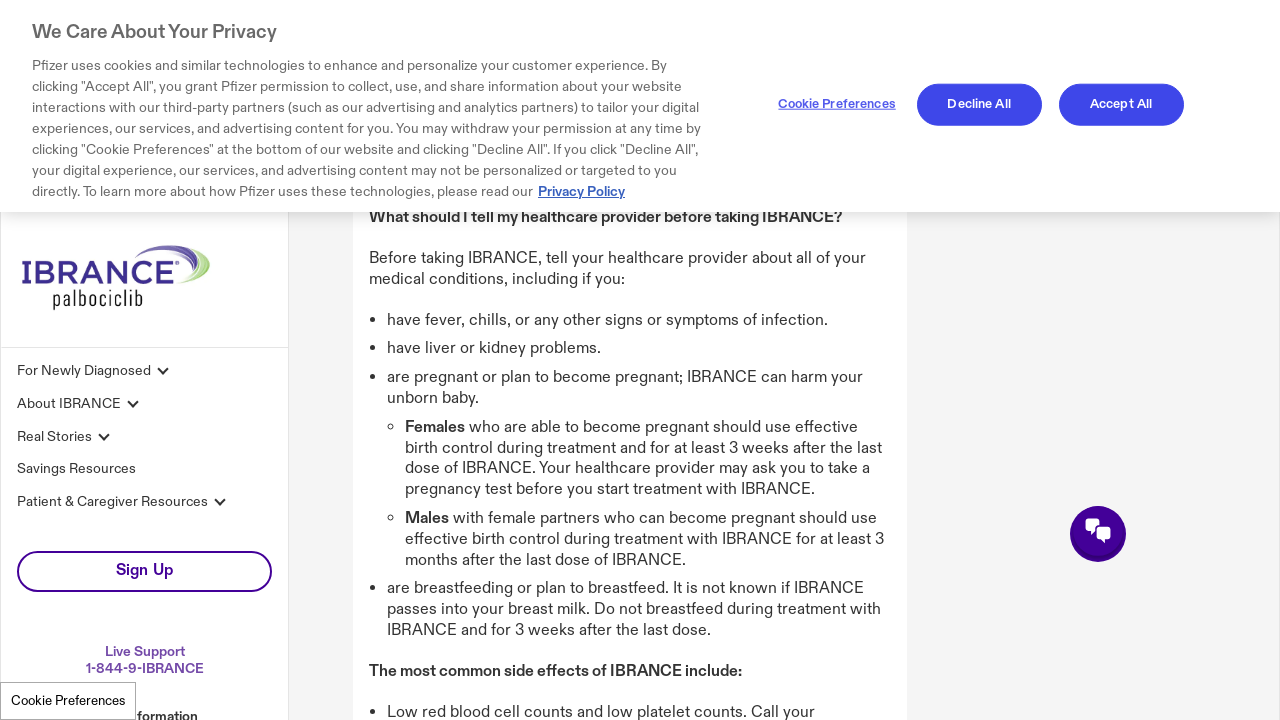

Waited for content to load
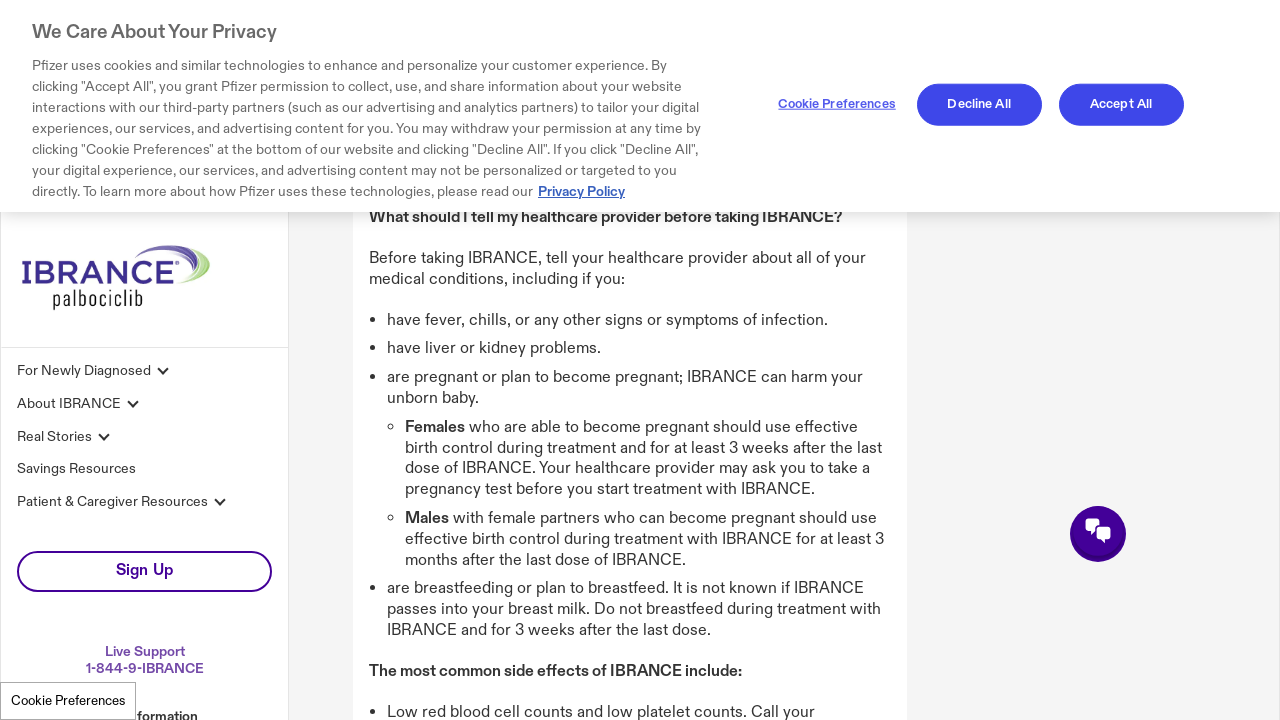

Scrolled down by 100 pixels to lazy-load content
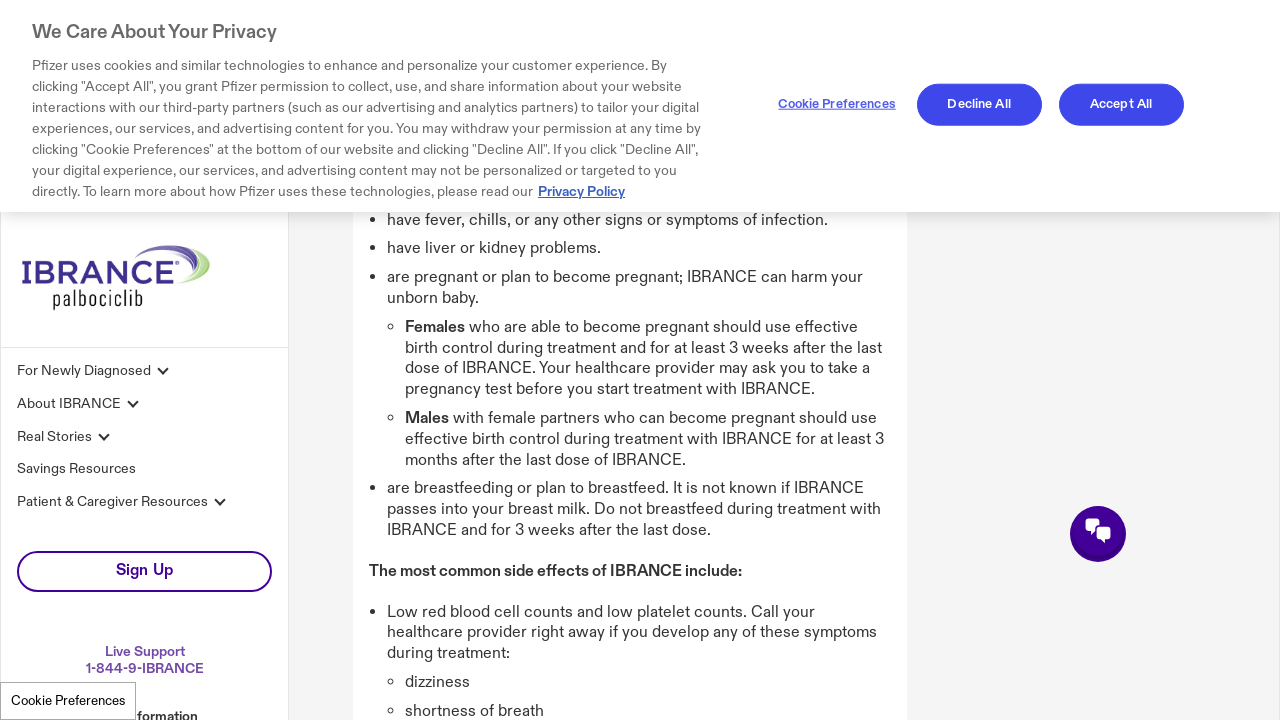

Waited for content to load
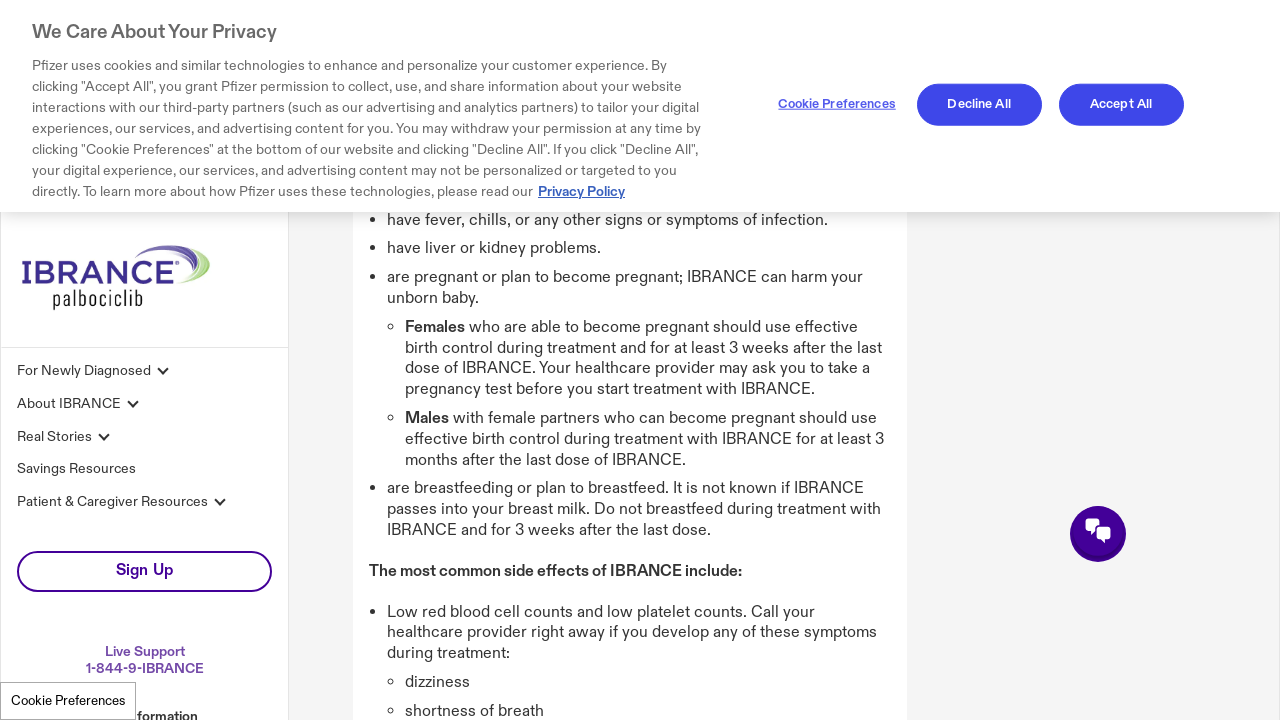

Scrolled down by 100 pixels to lazy-load content
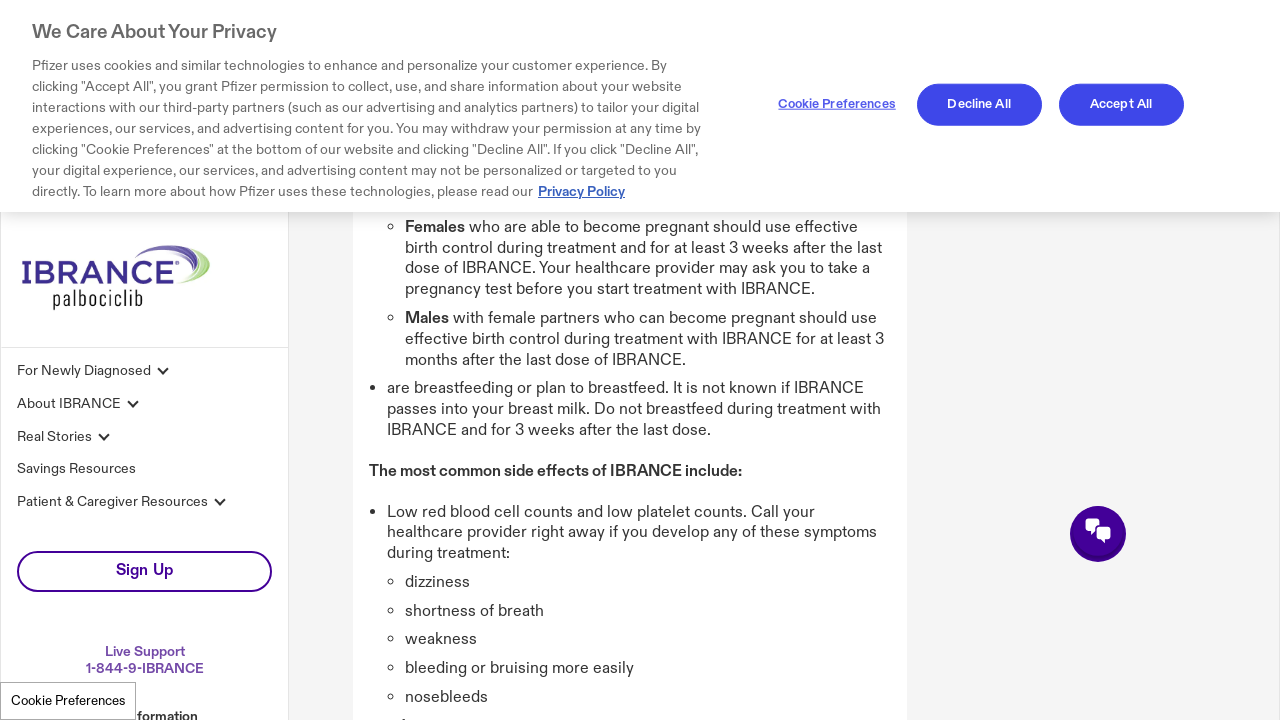

Waited for content to load
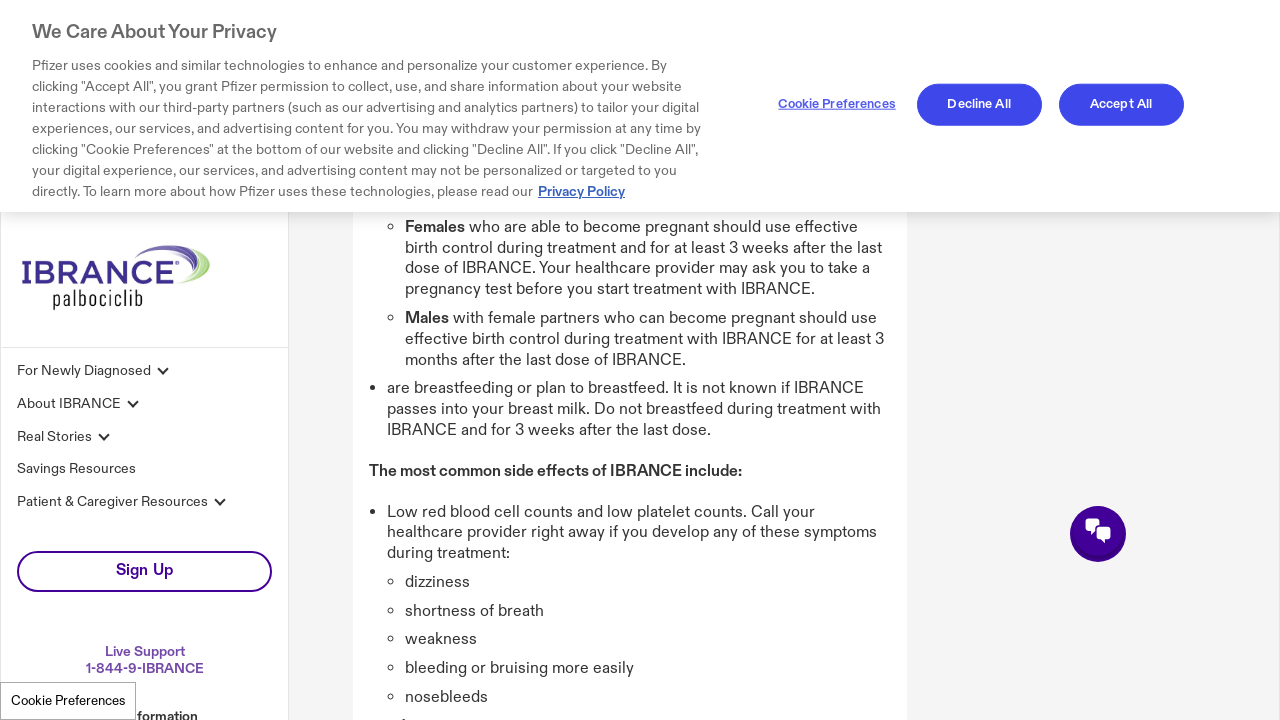

Scrolled down by 100 pixels to lazy-load content
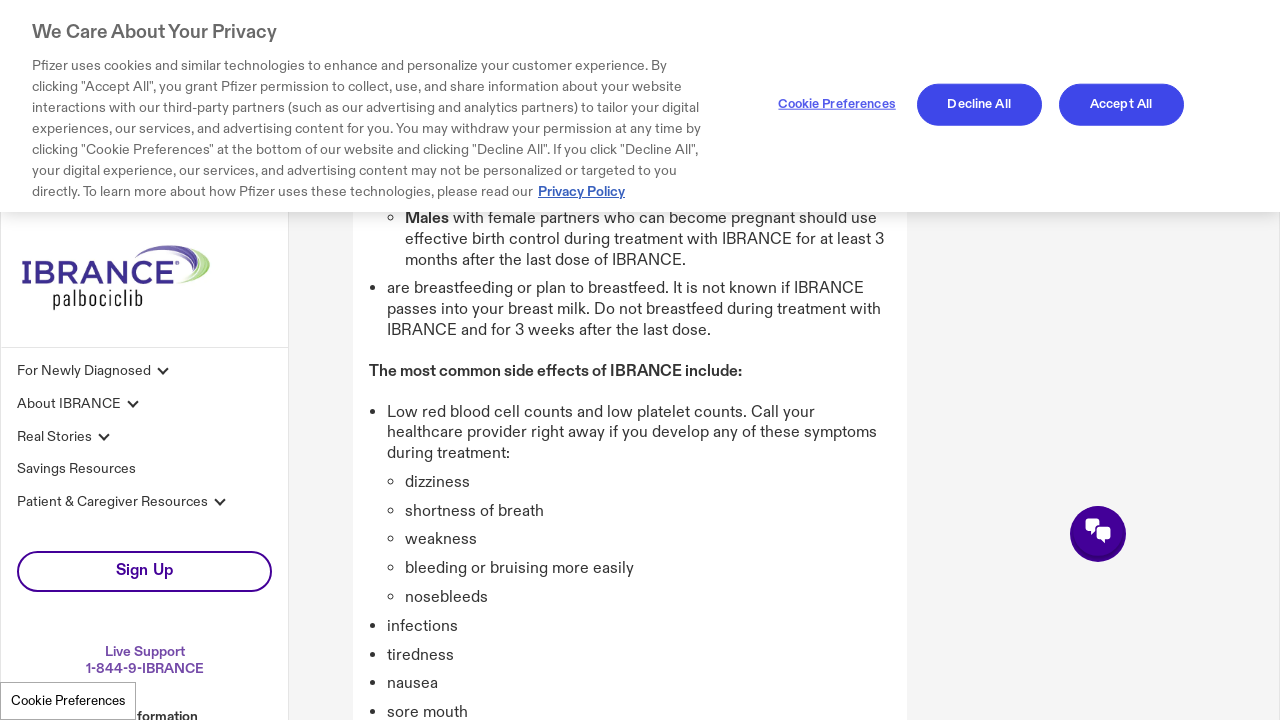

Waited for content to load
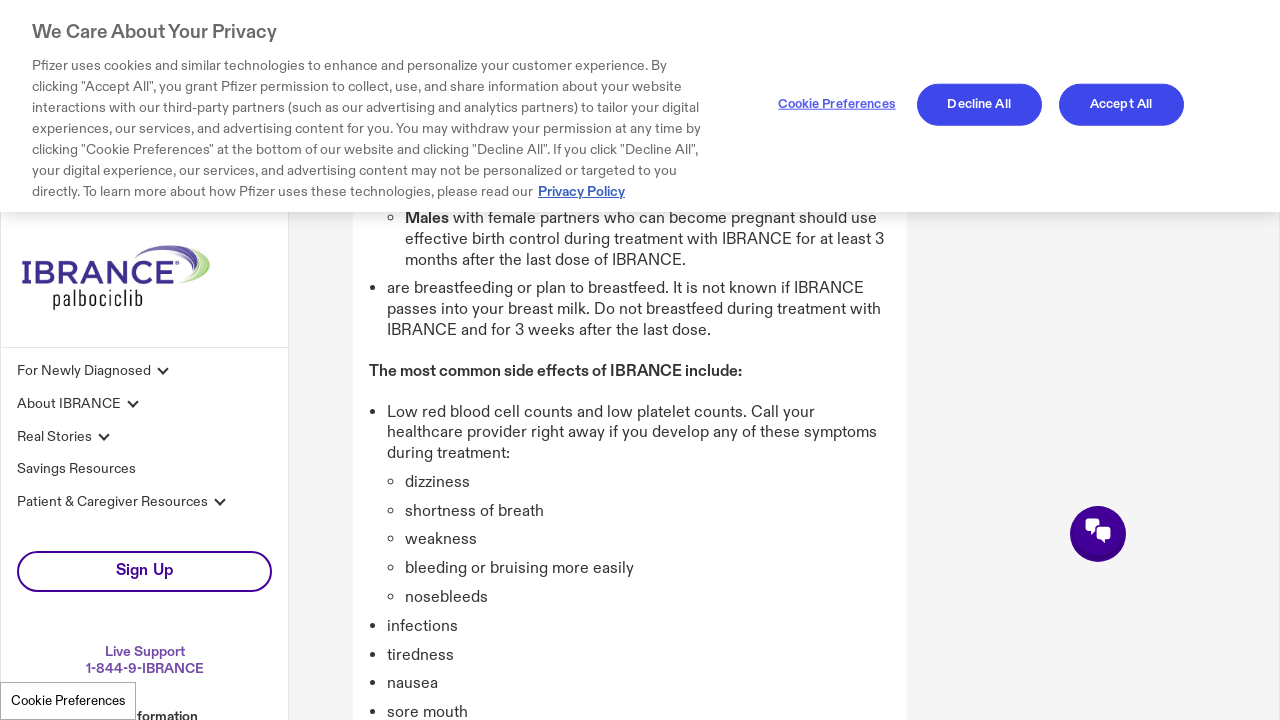

Scrolled down by 100 pixels to lazy-load content
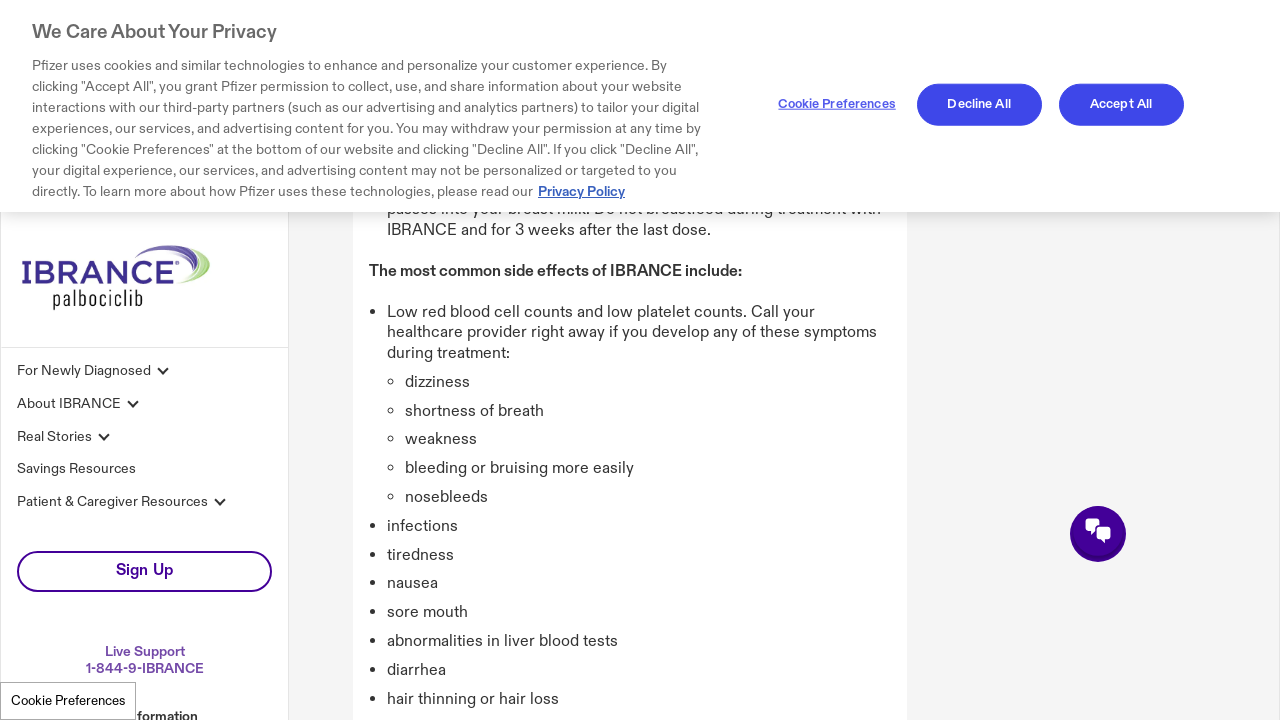

Waited for content to load
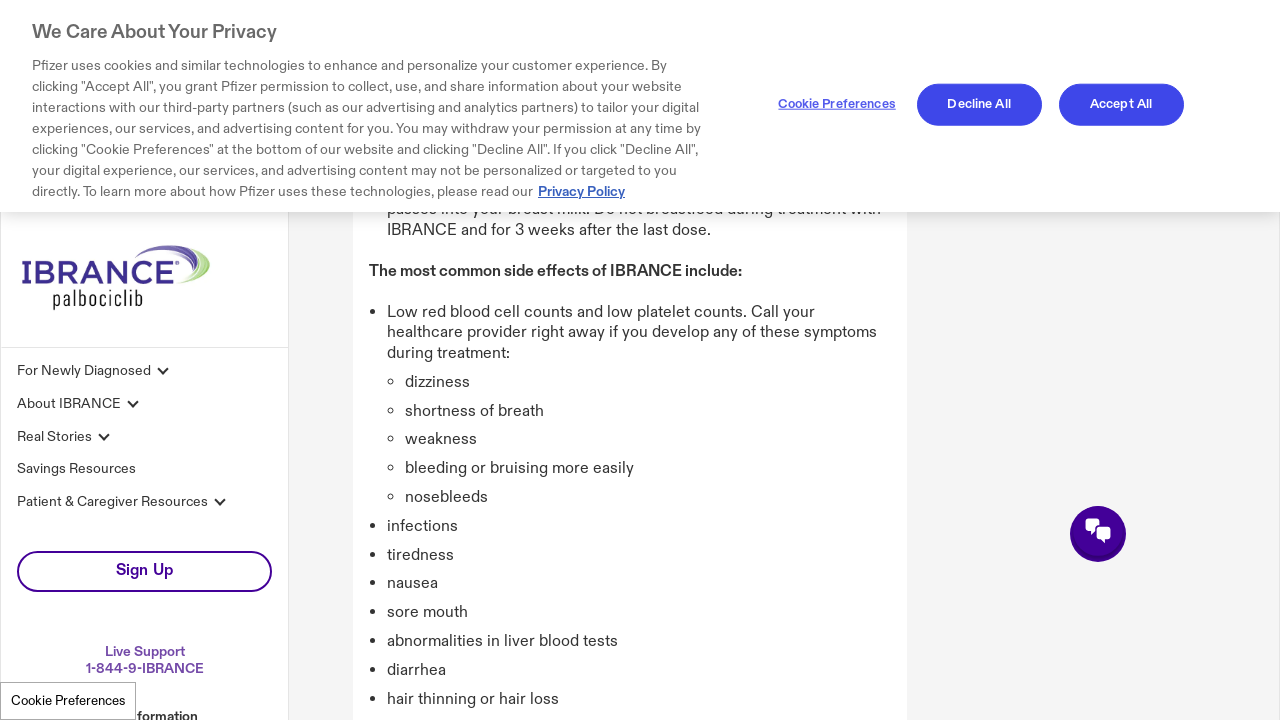

Scrolled back to top of page
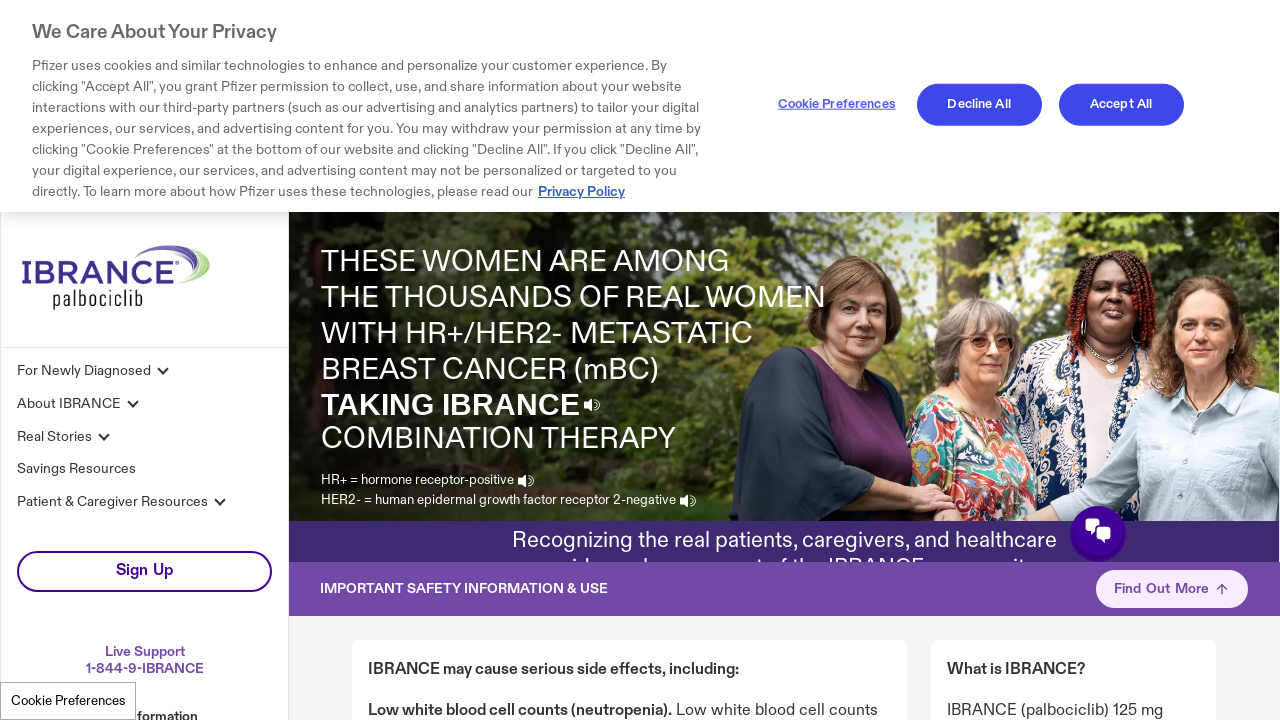

Page network activity settled (networkidle state reached)
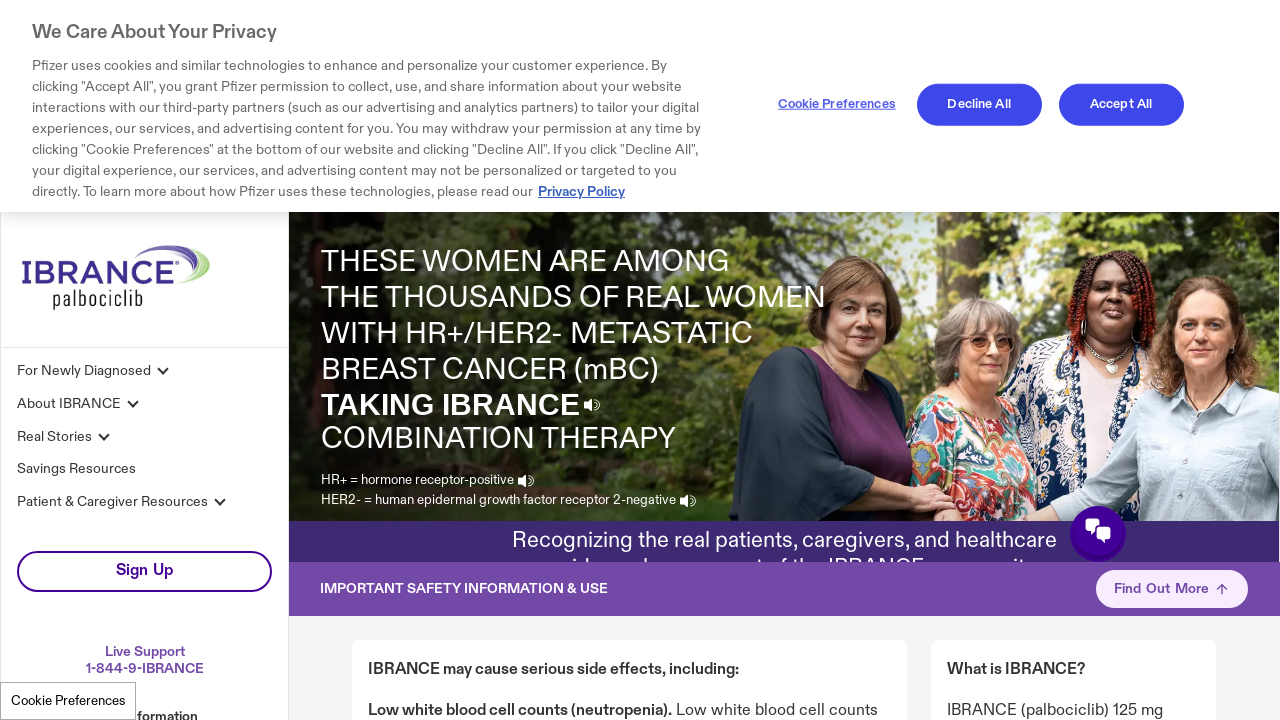

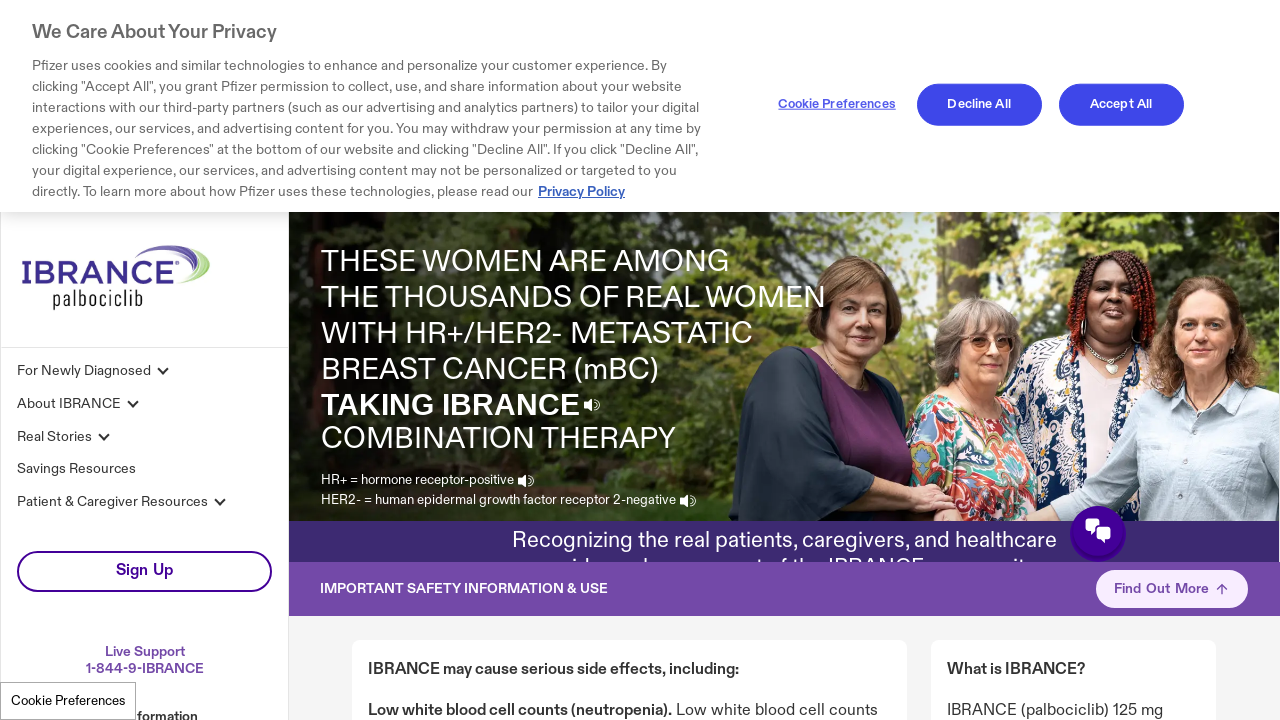